Tests reCAPTCHA v3 demo page by repeatedly submitting the form to verify the captcha functionality

Starting URL: https://2captcha.com/demo/recaptcha-v3

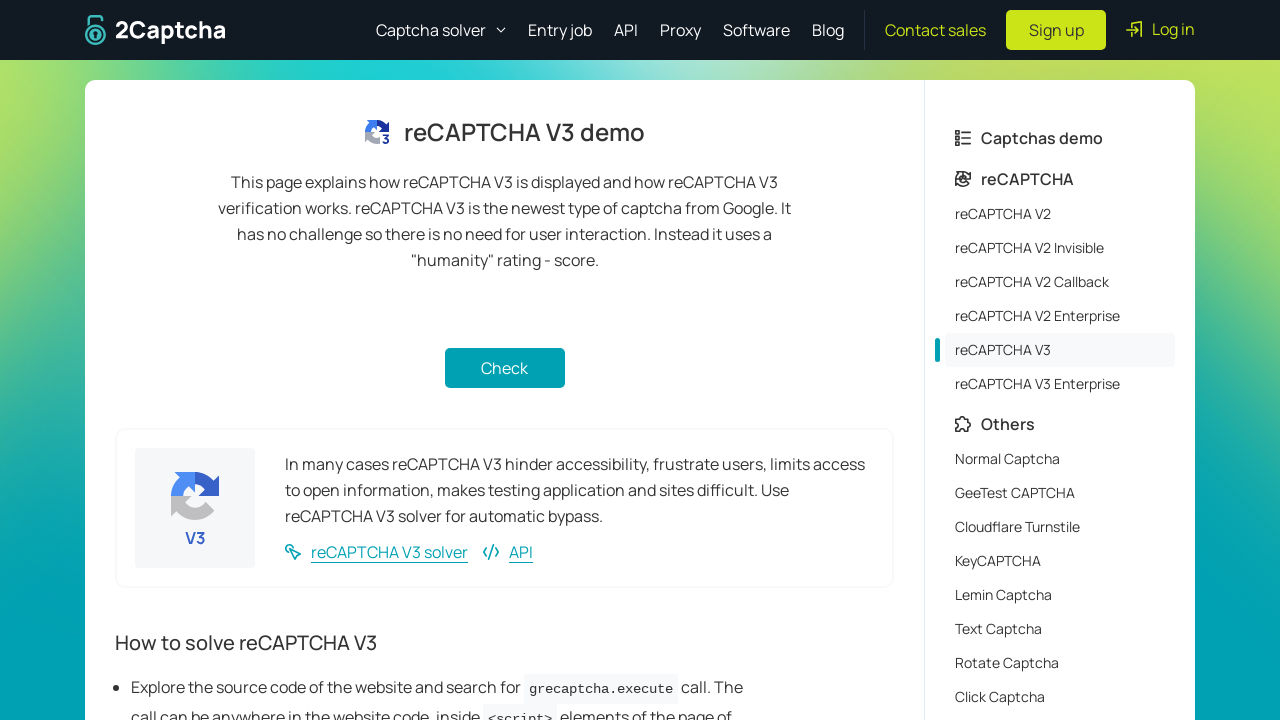

Navigated to reCAPTCHA v3 demo page
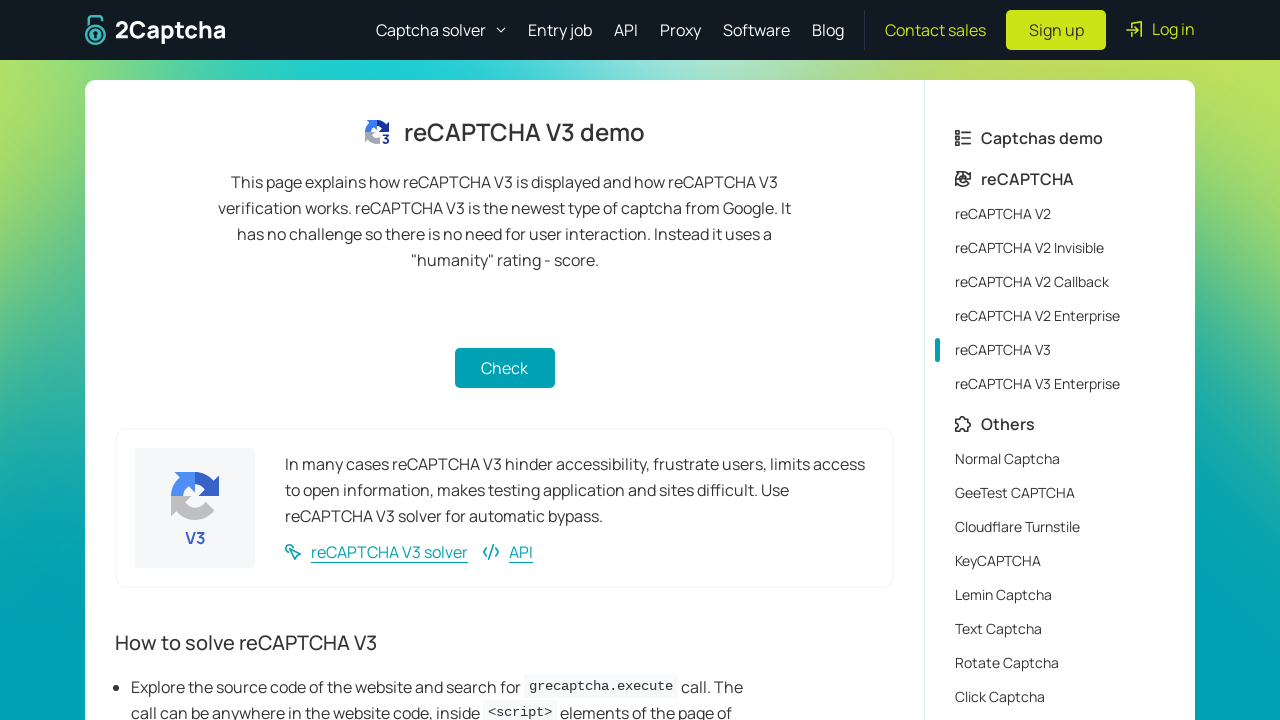

Clicked submit button (iteration 1/20) at (504, 368) on button[type='submit']
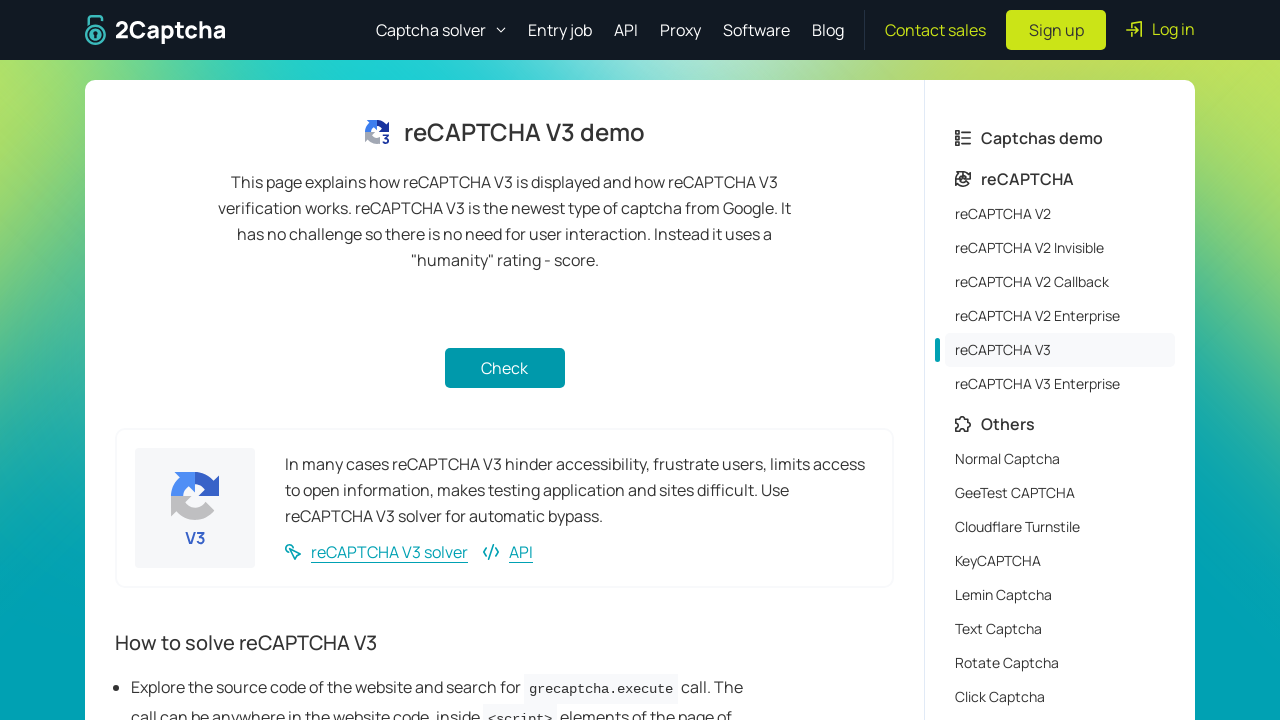

Waited 2 seconds for form response
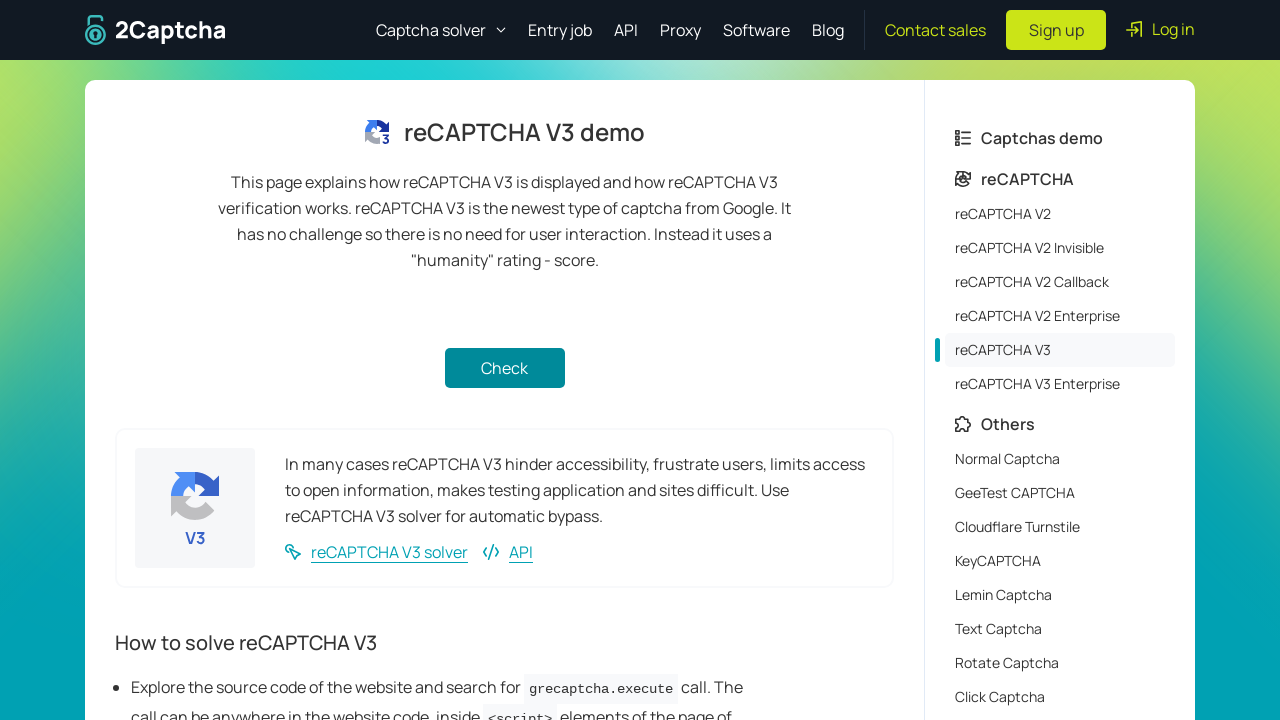

Clicked submit button (iteration 2/20) at (504, 368) on button[type='submit']
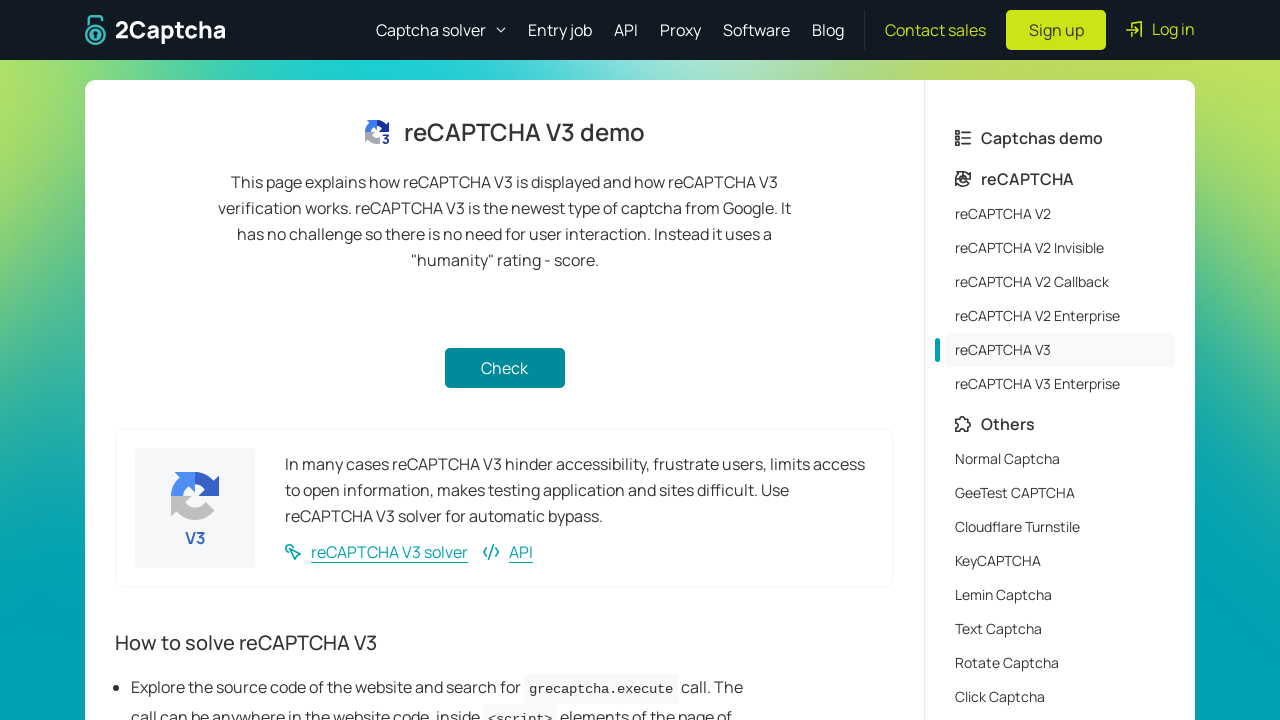

Waited 2 seconds for form response
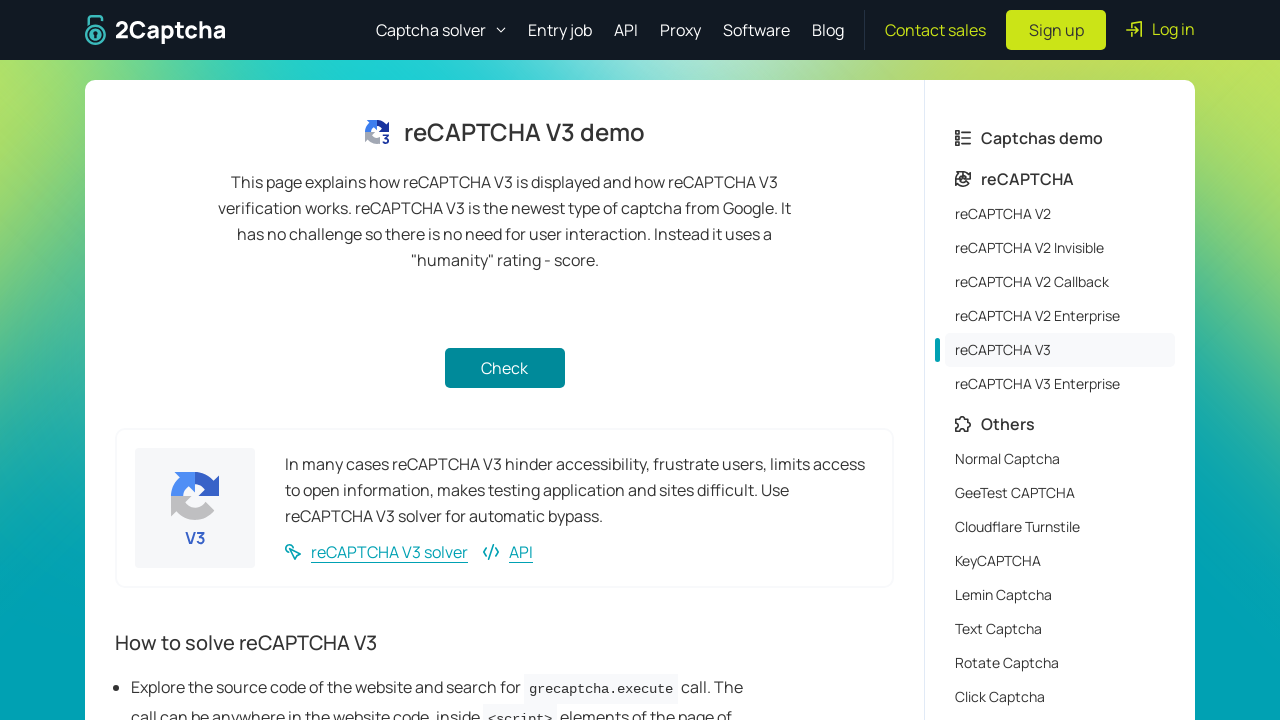

Clicked submit button (iteration 3/20) at (504, 368) on button[type='submit']
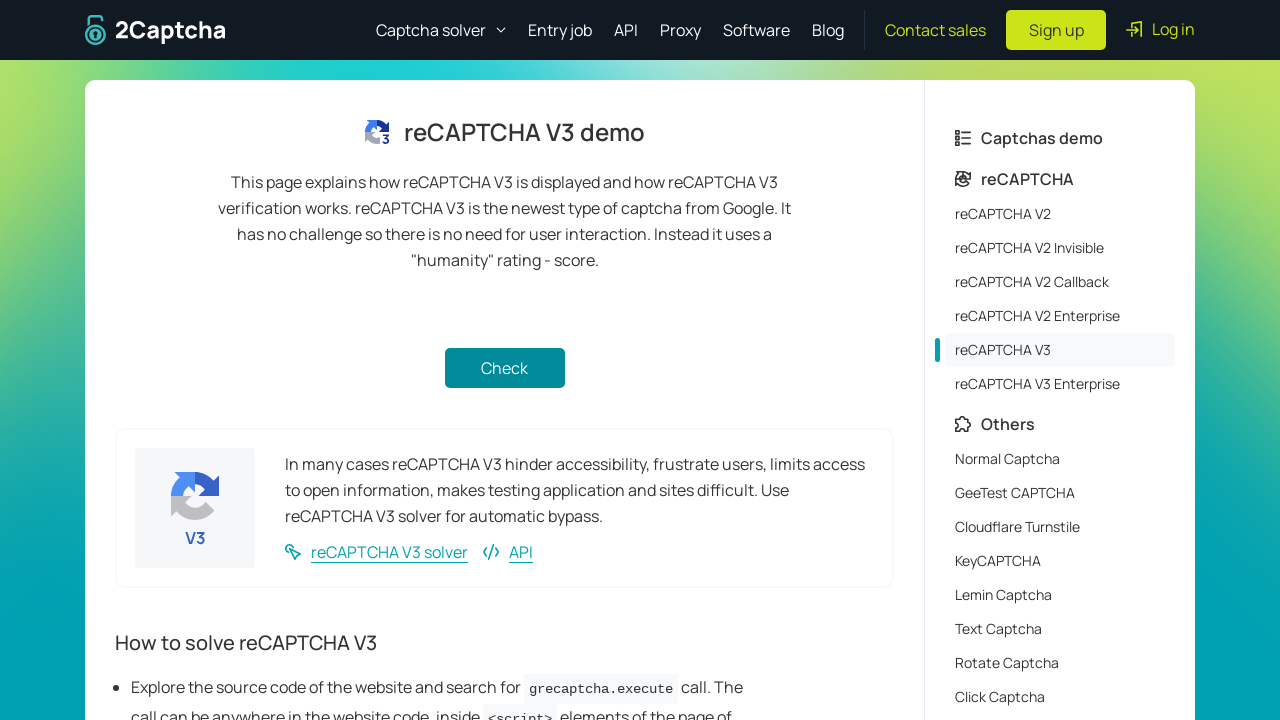

Waited 2 seconds for form response
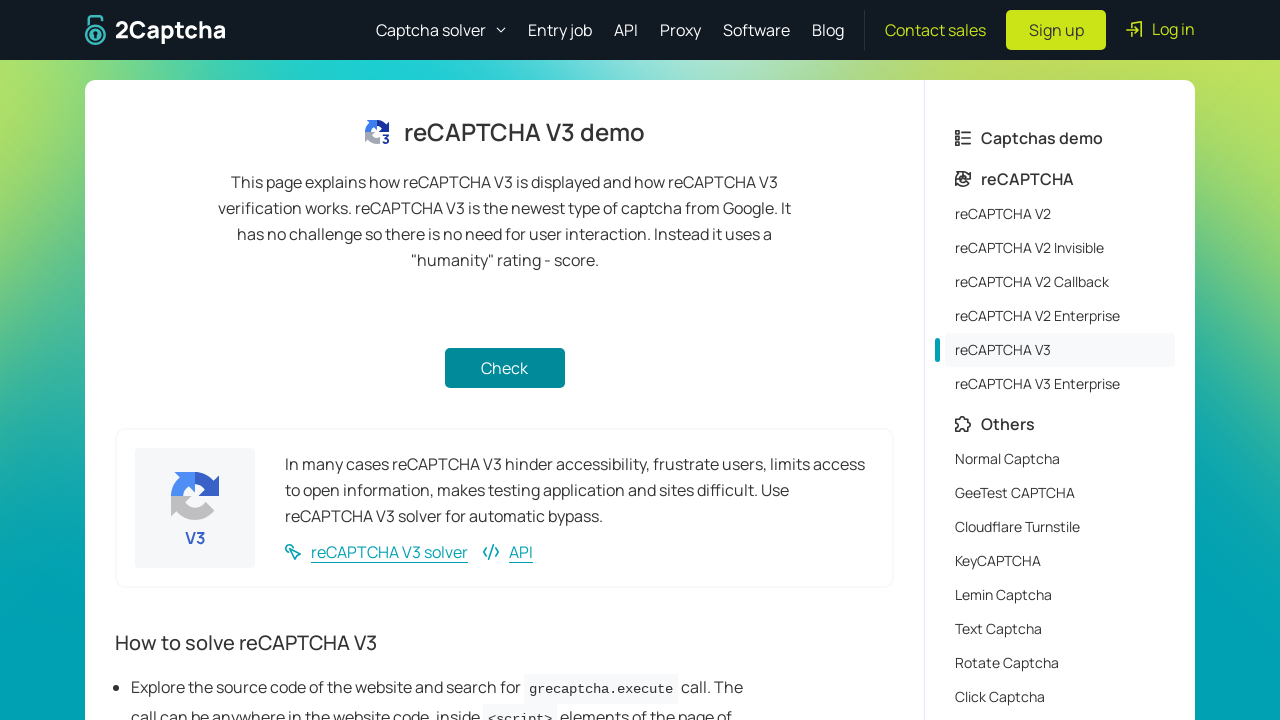

Clicked submit button (iteration 4/20) at (504, 368) on button[type='submit']
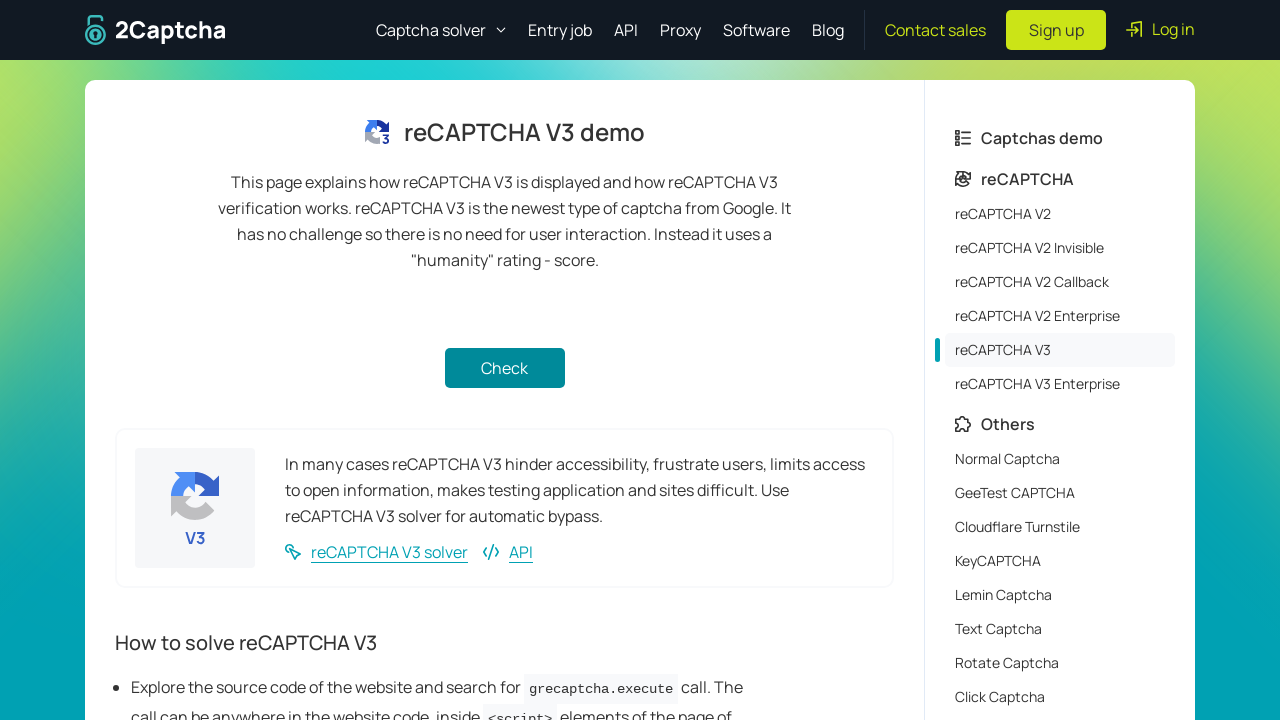

Waited 2 seconds for form response
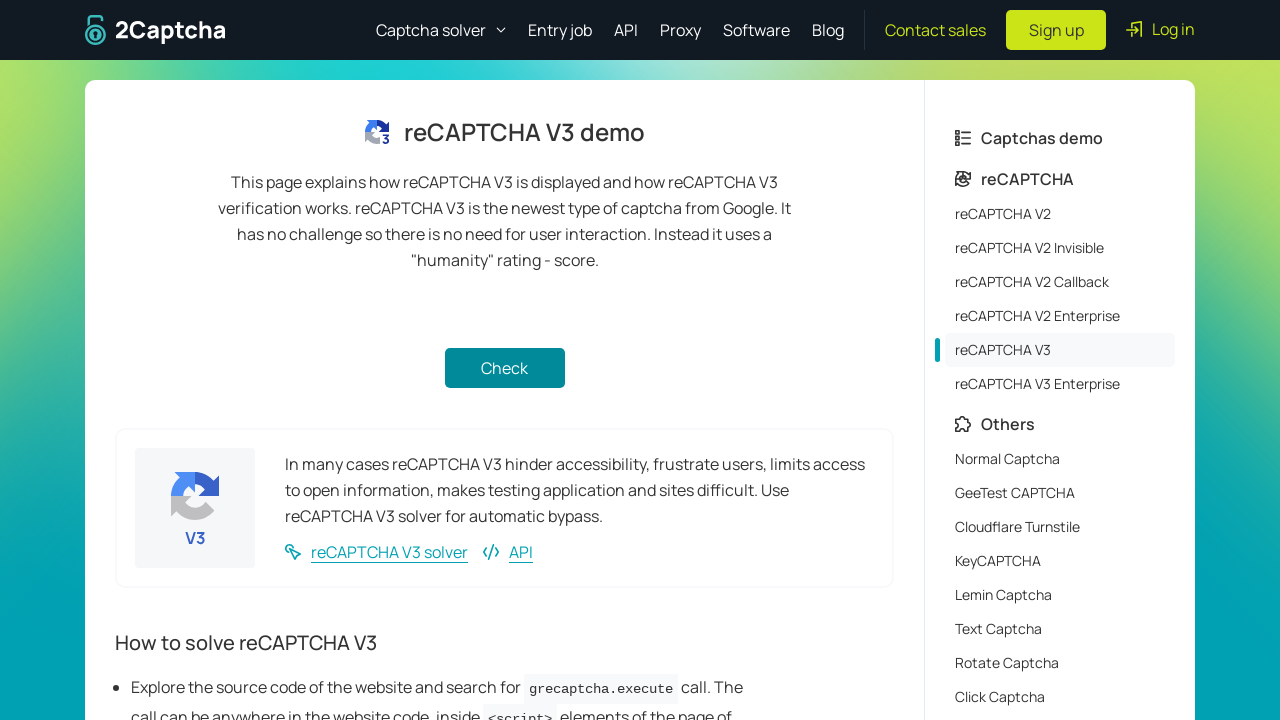

Clicked submit button (iteration 5/20) at (504, 368) on button[type='submit']
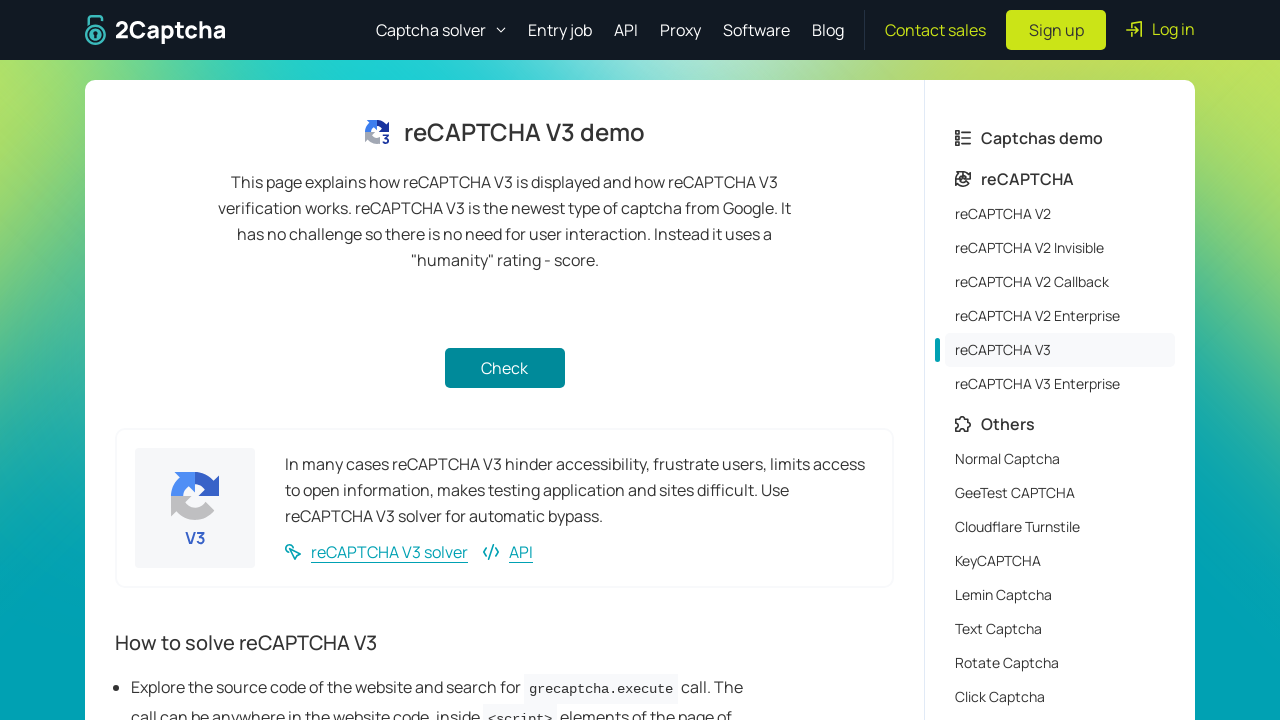

Waited 2 seconds for form response
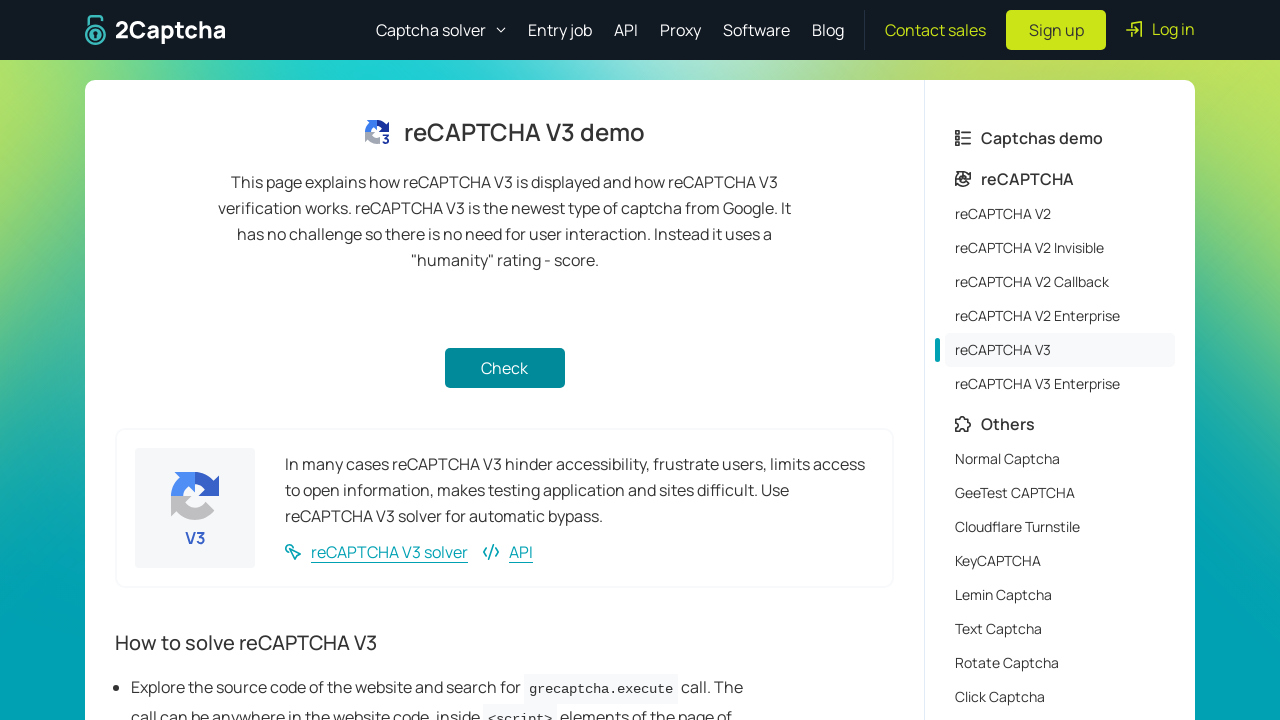

Clicked submit button (iteration 6/20) at (504, 368) on button[type='submit']
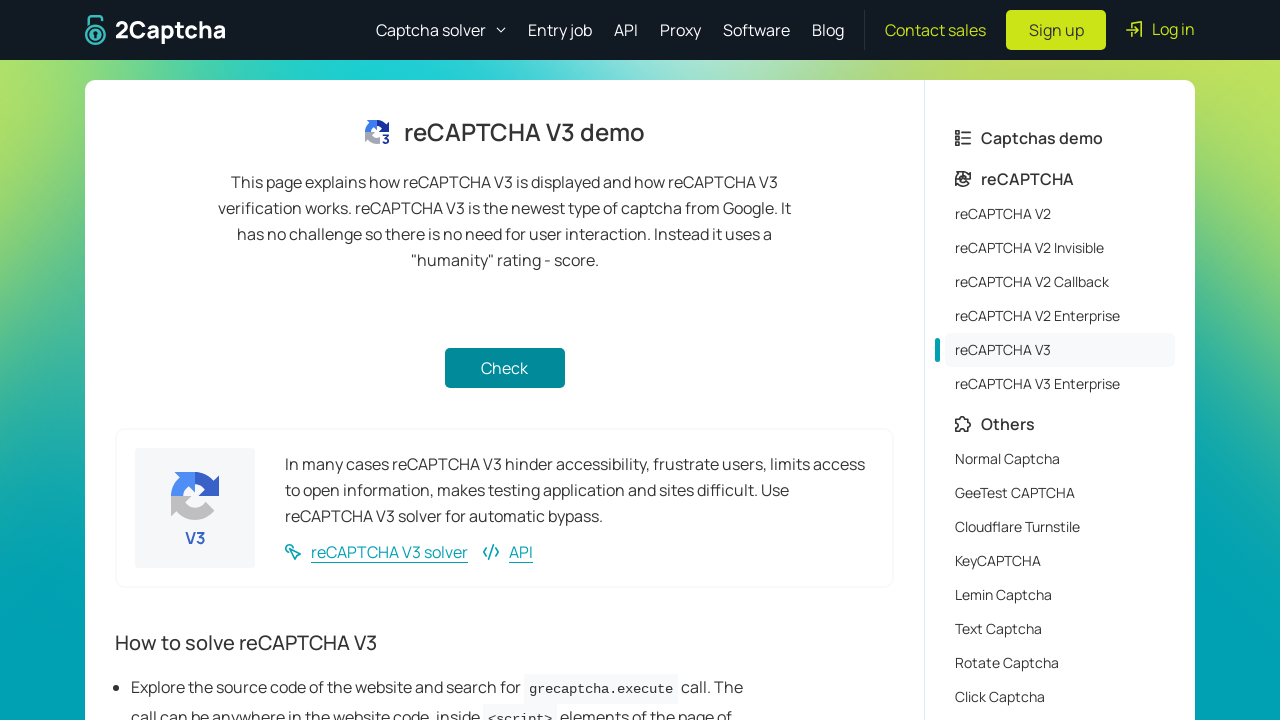

Waited 2 seconds for form response
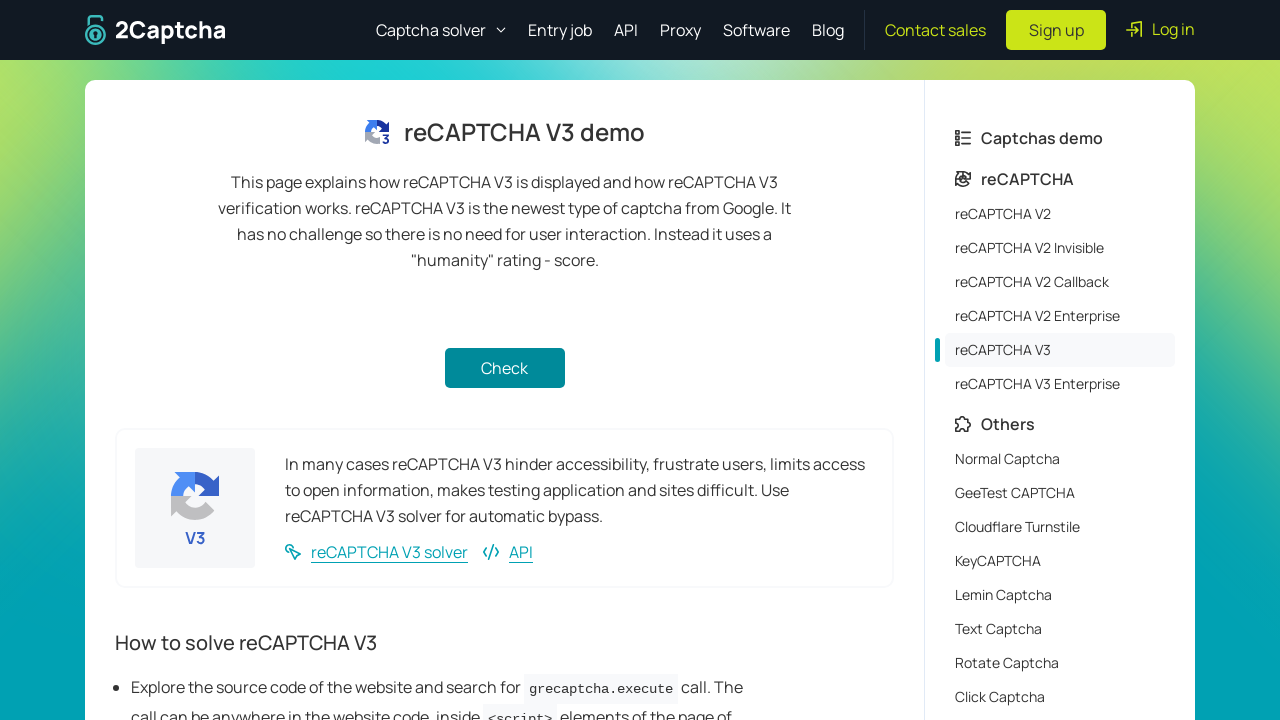

Clicked submit button (iteration 7/20) at (504, 368) on button[type='submit']
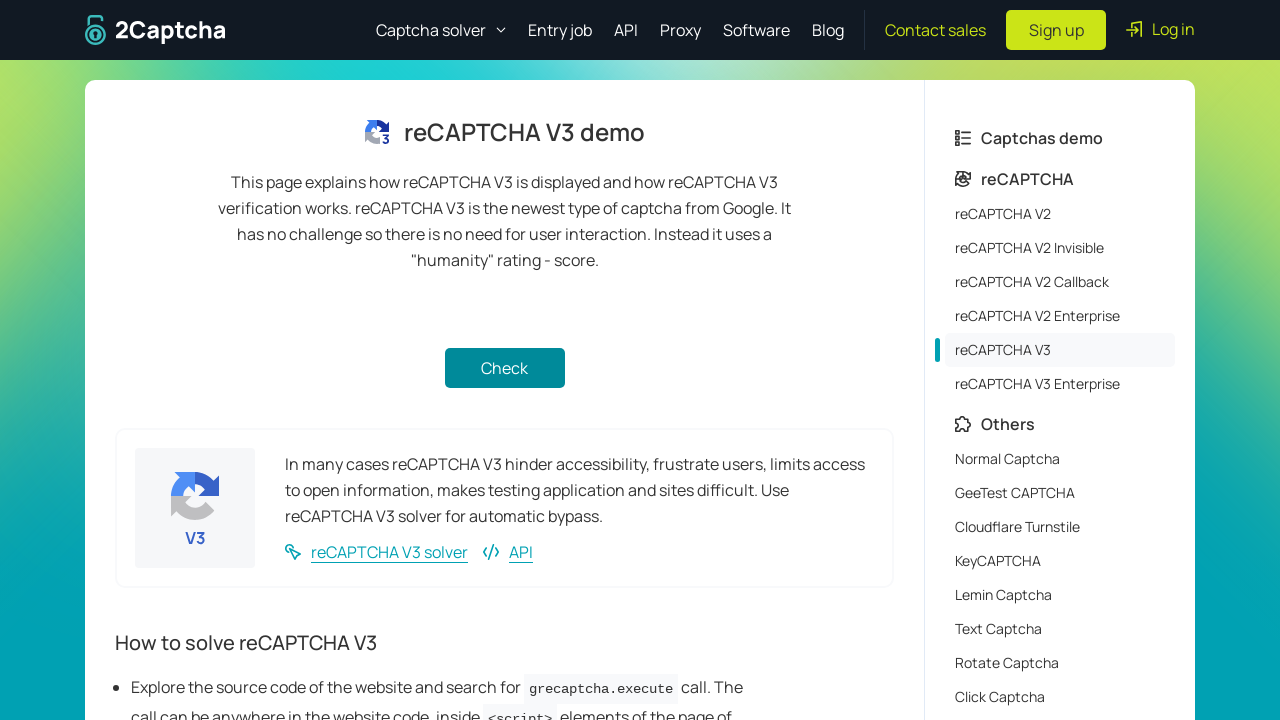

Waited 2 seconds for form response
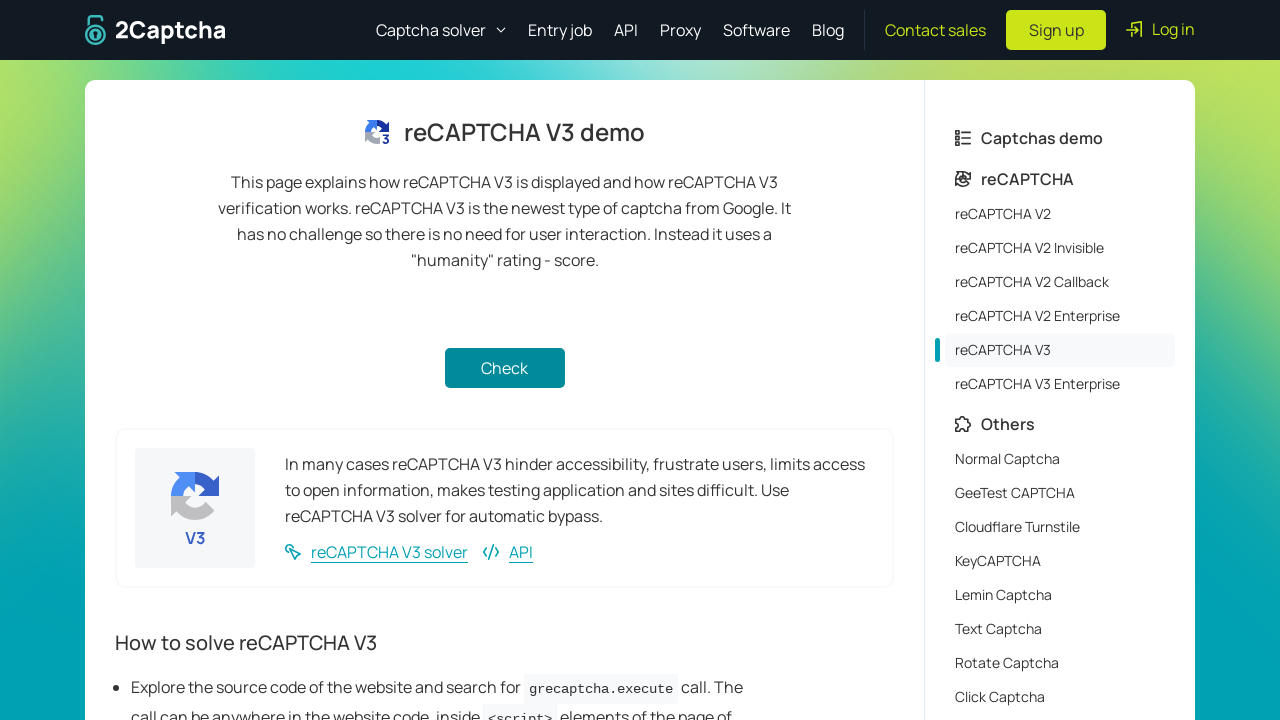

Clicked submit button (iteration 8/20) at (504, 368) on button[type='submit']
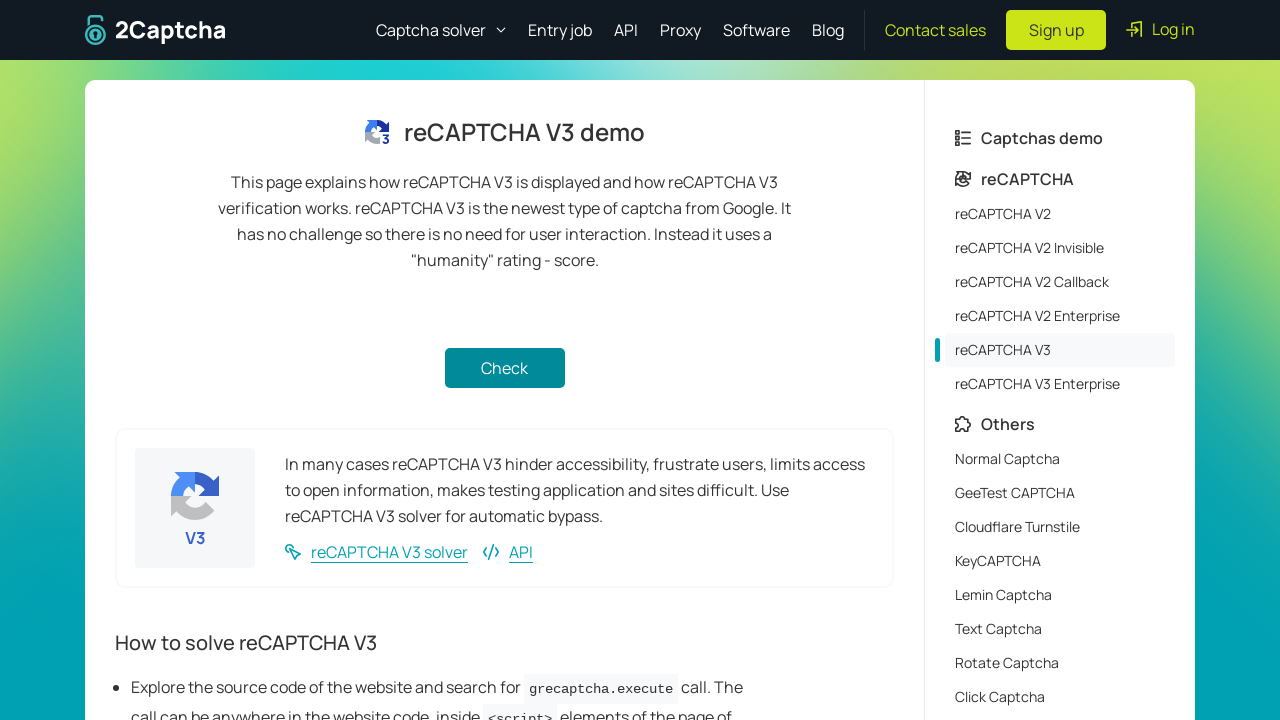

Waited 2 seconds for form response
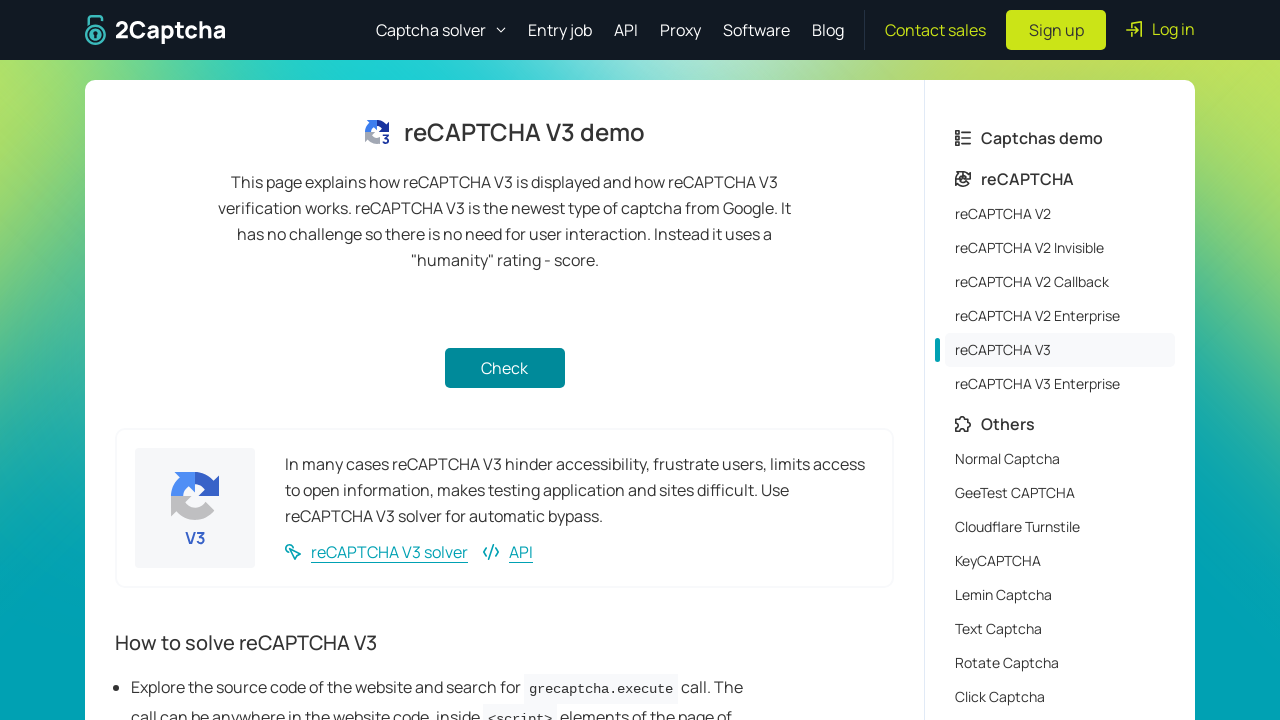

Clicked submit button (iteration 9/20) at (504, 368) on button[type='submit']
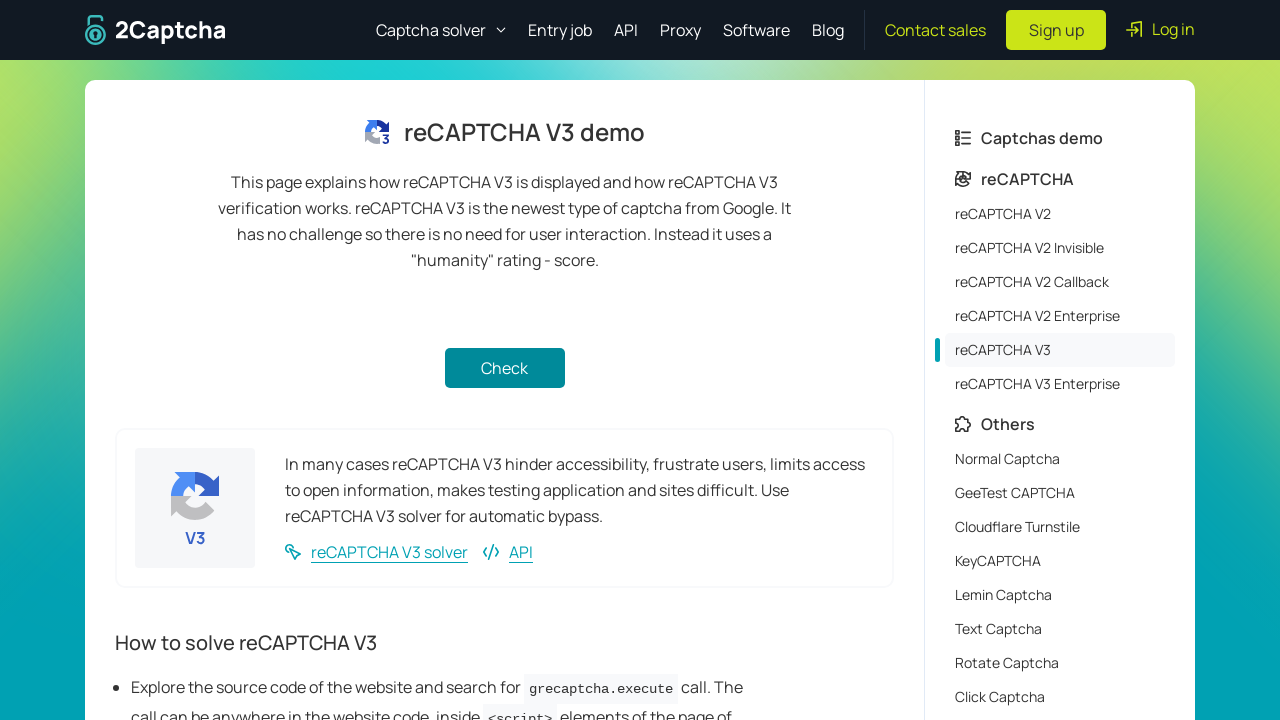

Waited 2 seconds for form response
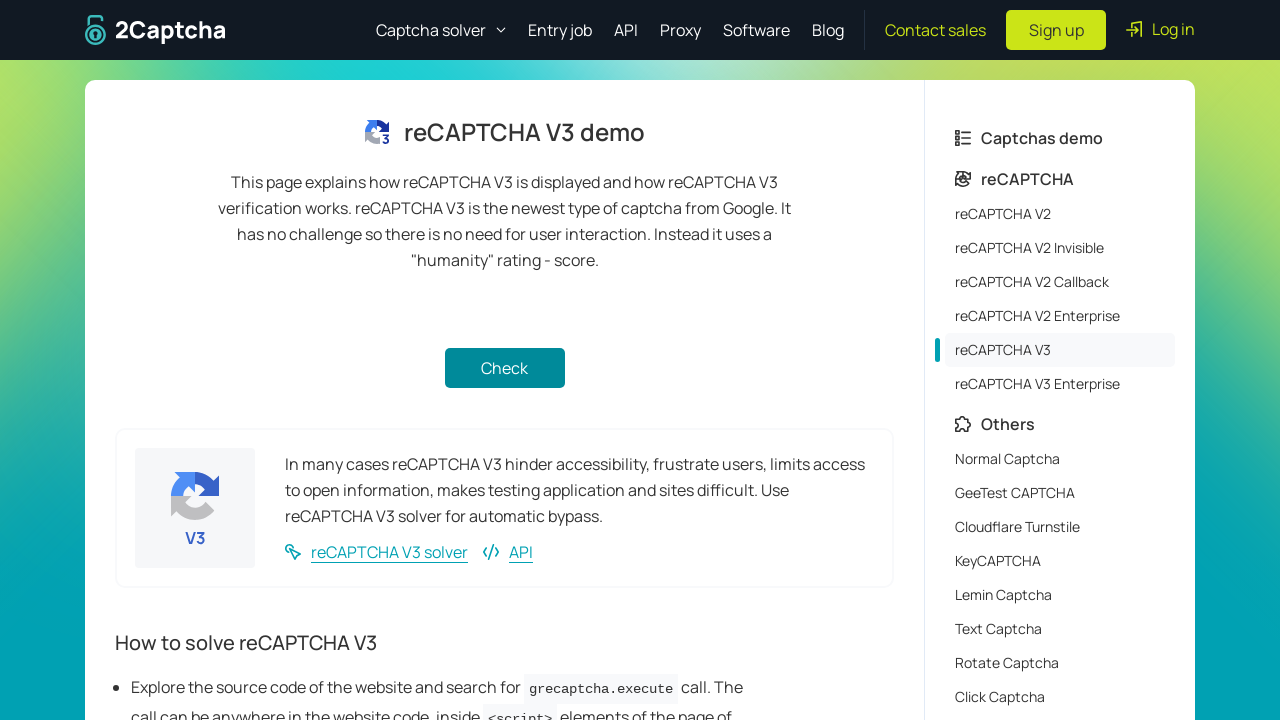

Clicked submit button (iteration 10/20) at (504, 368) on button[type='submit']
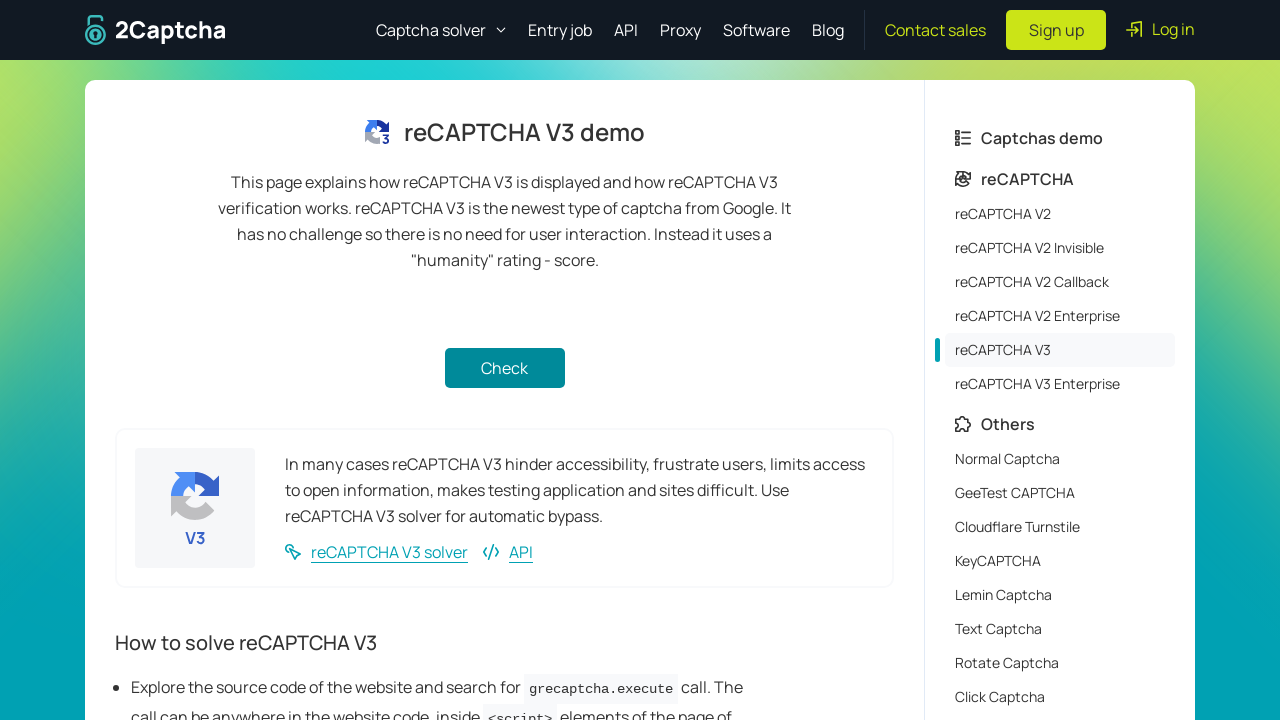

Waited 2 seconds for form response
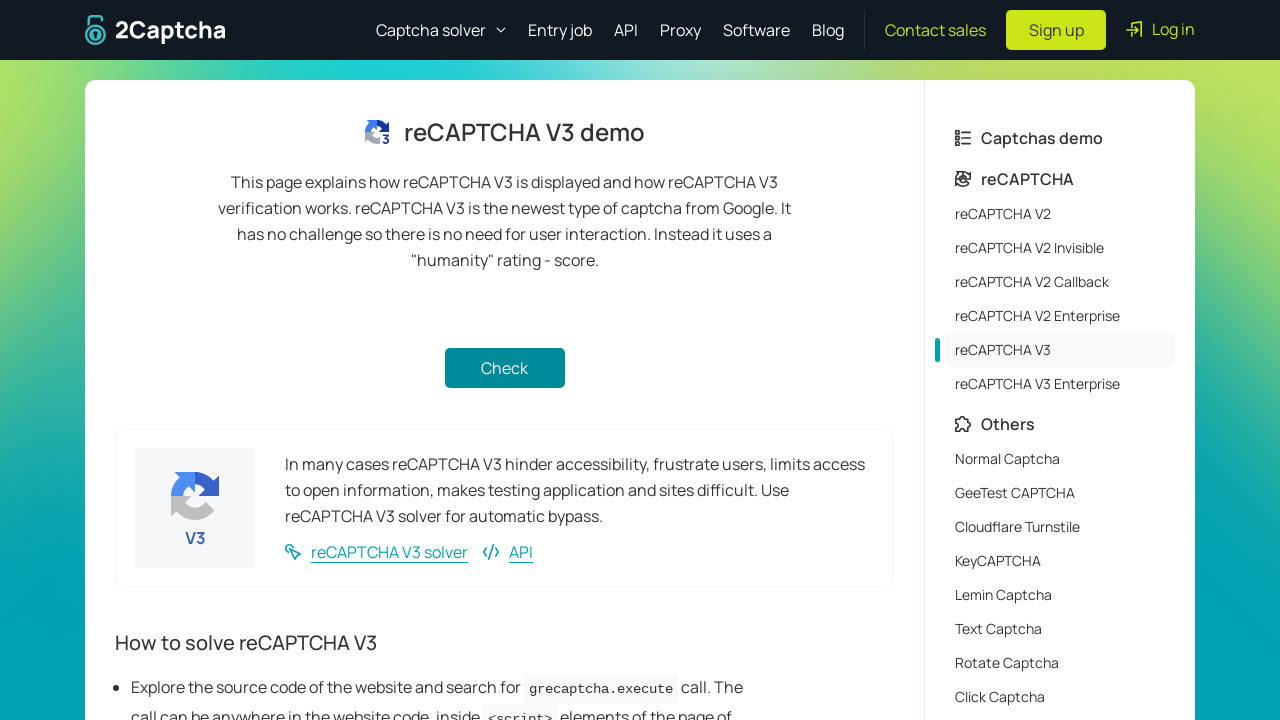

Clicked submit button (iteration 11/20) at (504, 368) on button[type='submit']
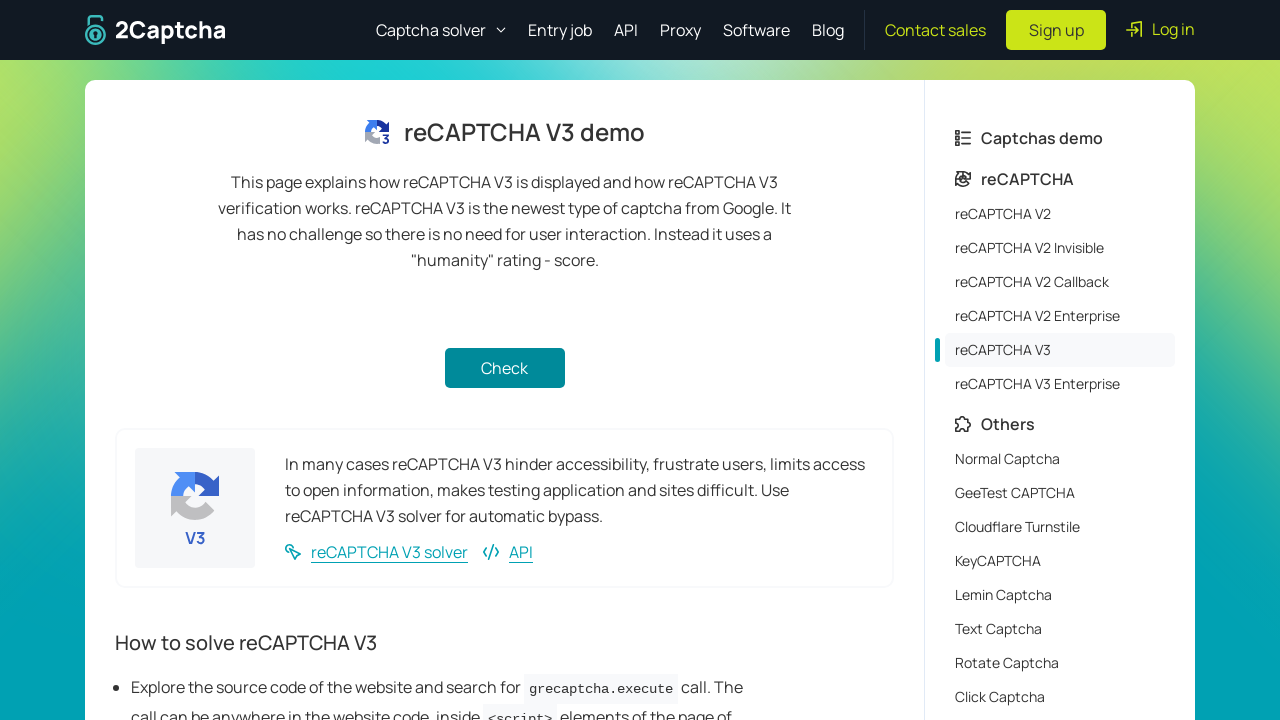

Waited 2 seconds for form response
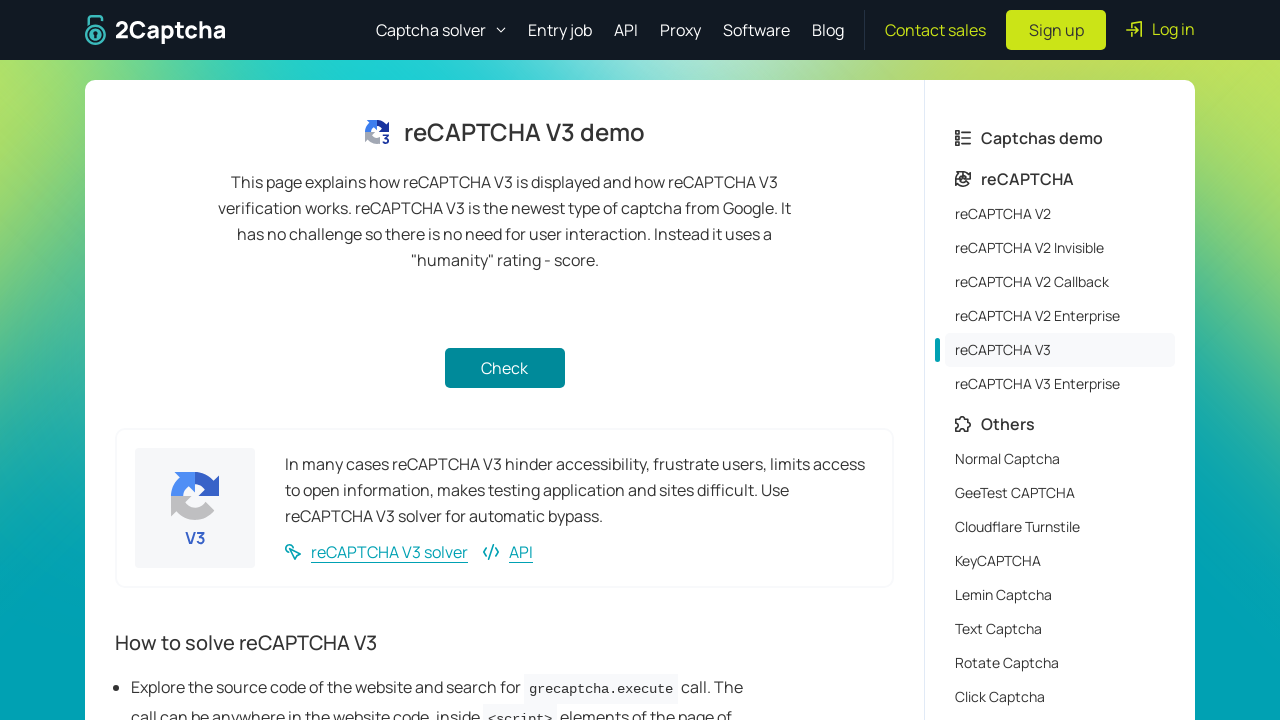

Clicked submit button (iteration 12/20) at (504, 368) on button[type='submit']
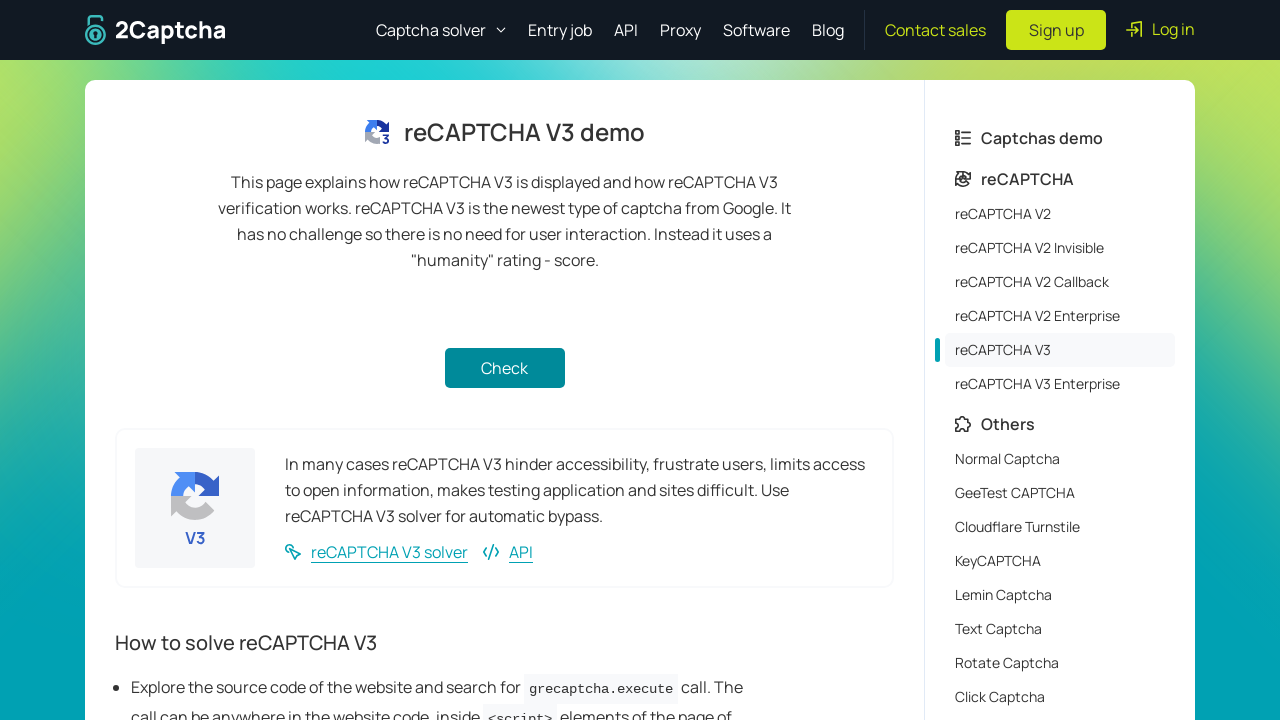

Waited 2 seconds for form response
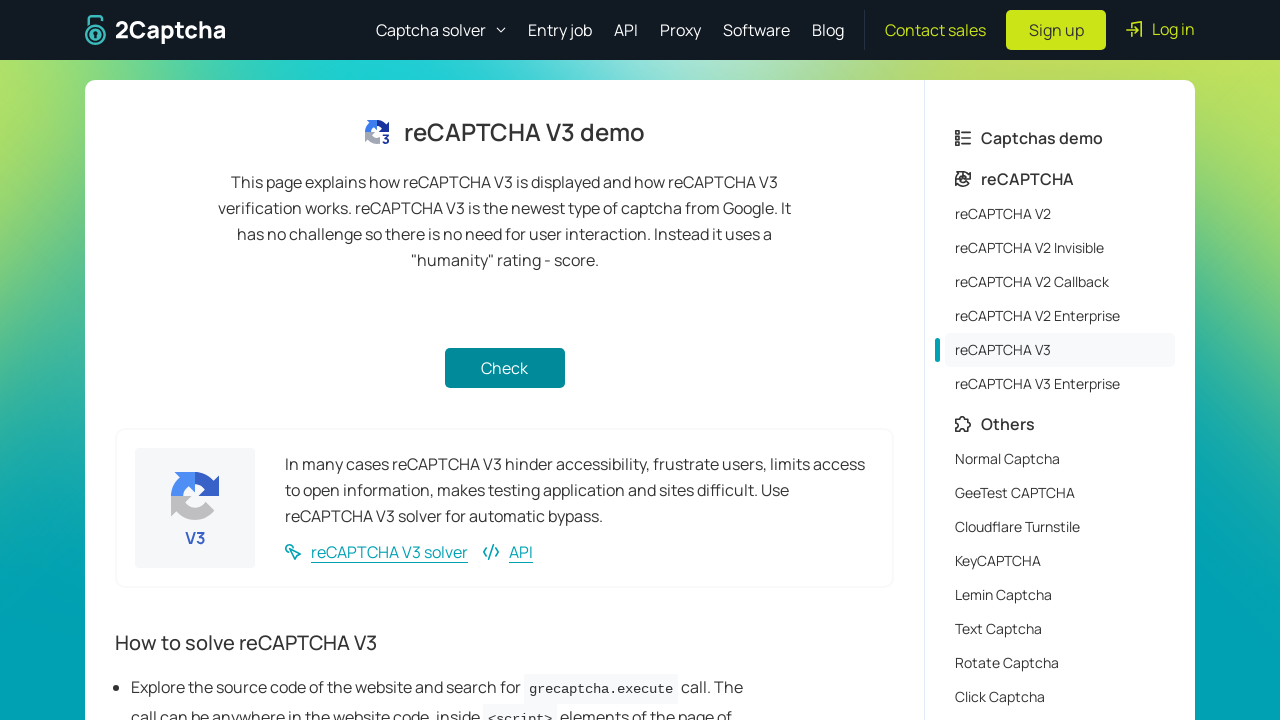

Clicked submit button (iteration 13/20) at (504, 368) on button[type='submit']
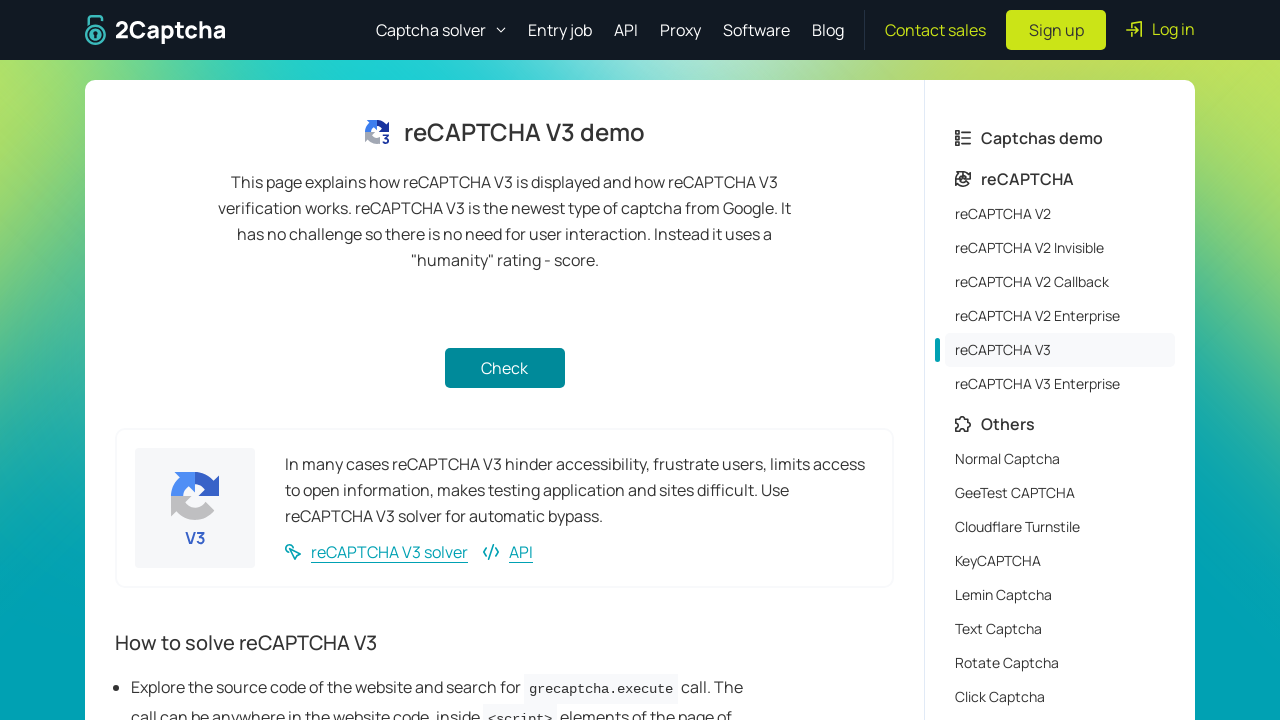

Waited 2 seconds for form response
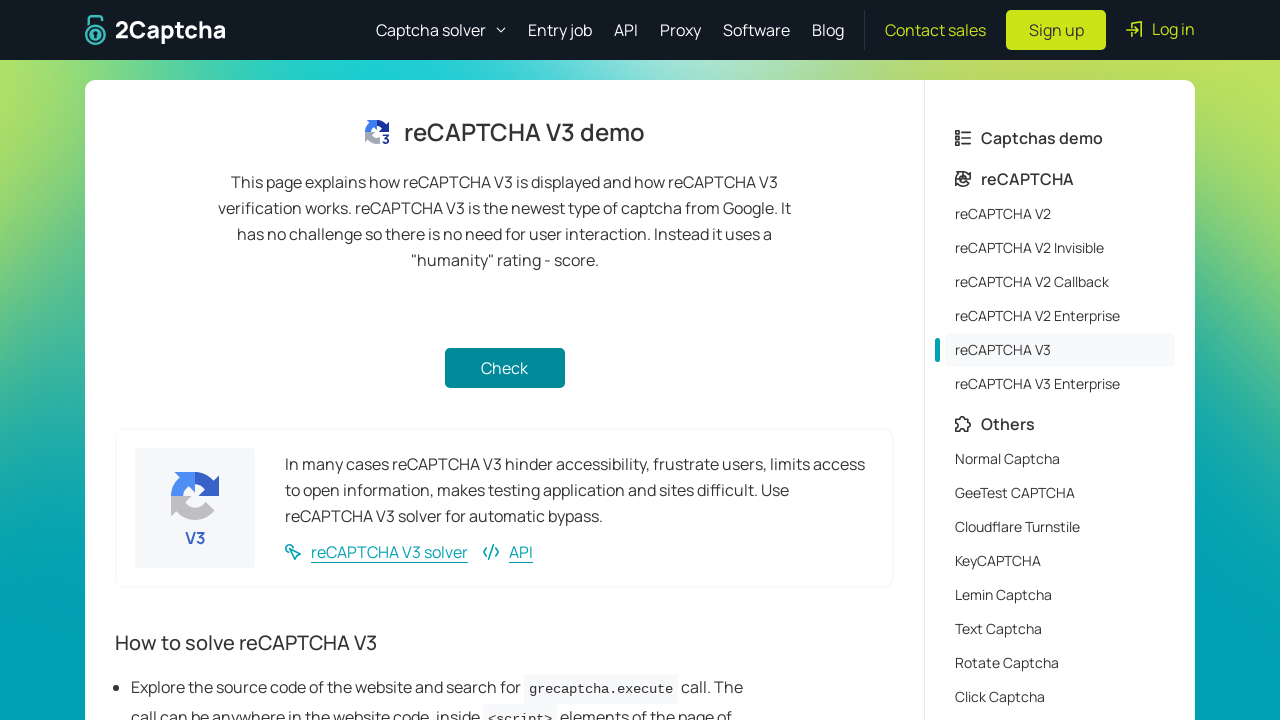

Clicked submit button (iteration 14/20) at (504, 368) on button[type='submit']
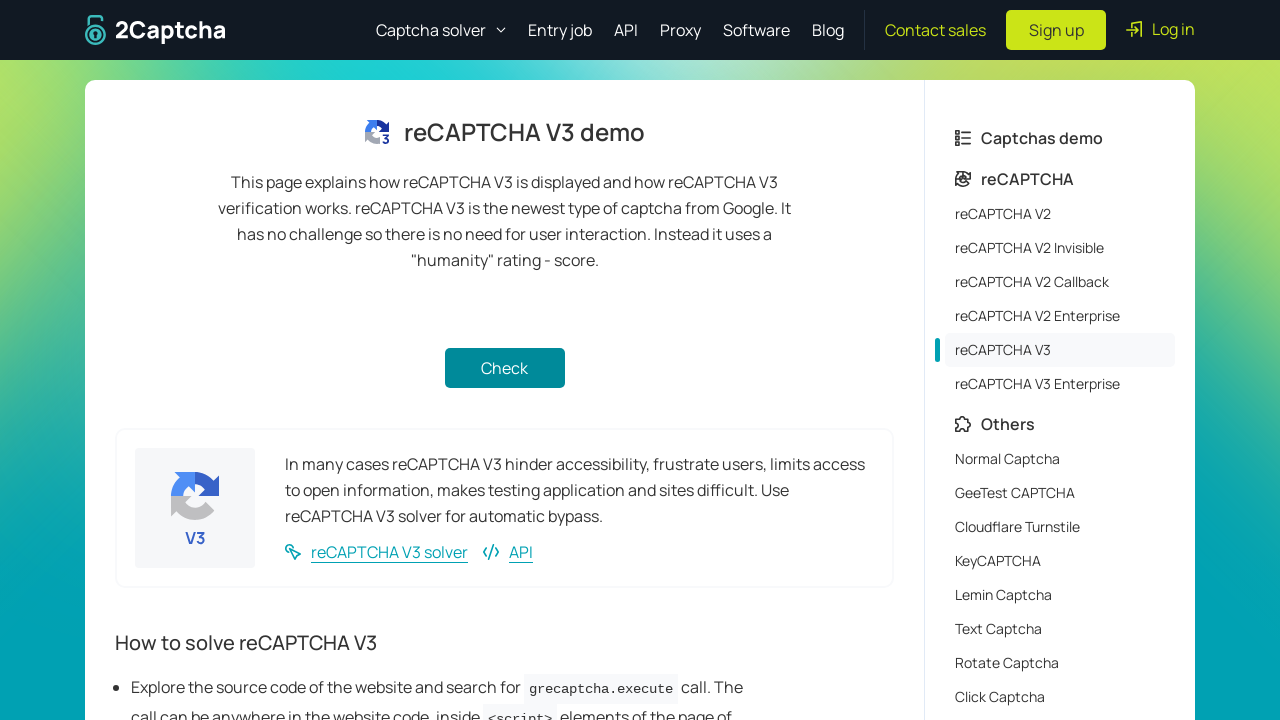

Waited 2 seconds for form response
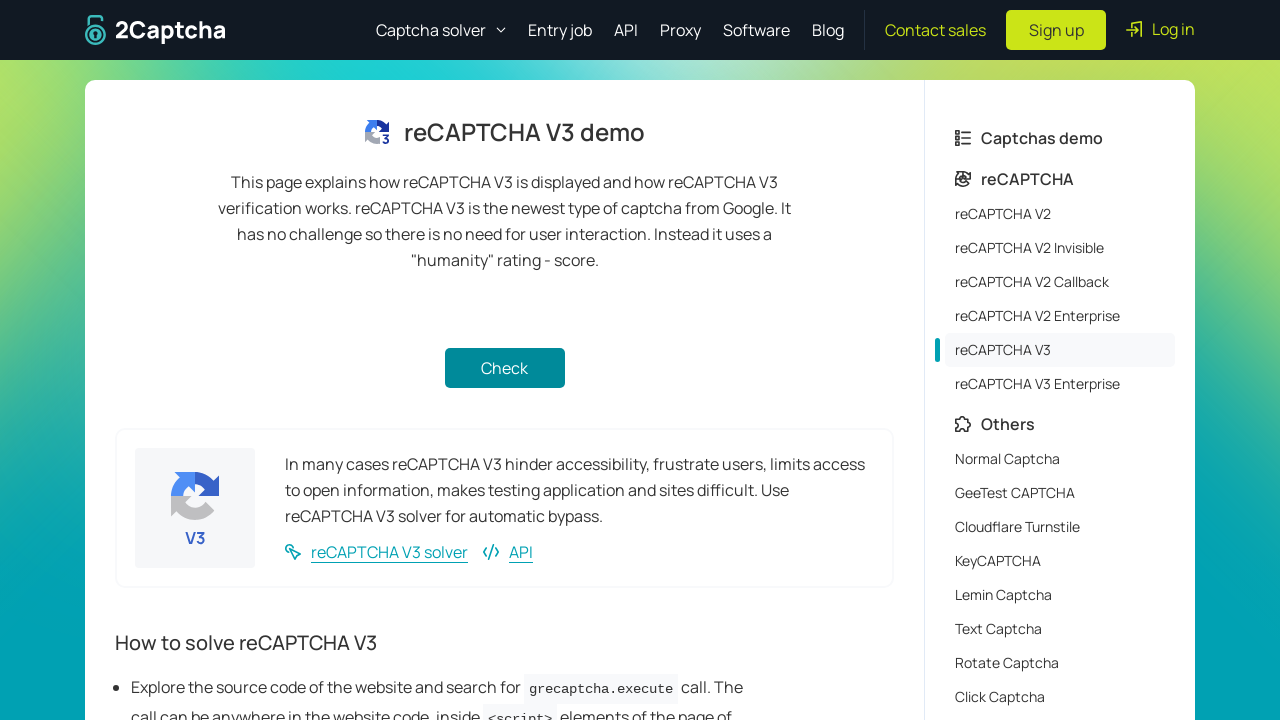

Clicked submit button (iteration 15/20) at (504, 368) on button[type='submit']
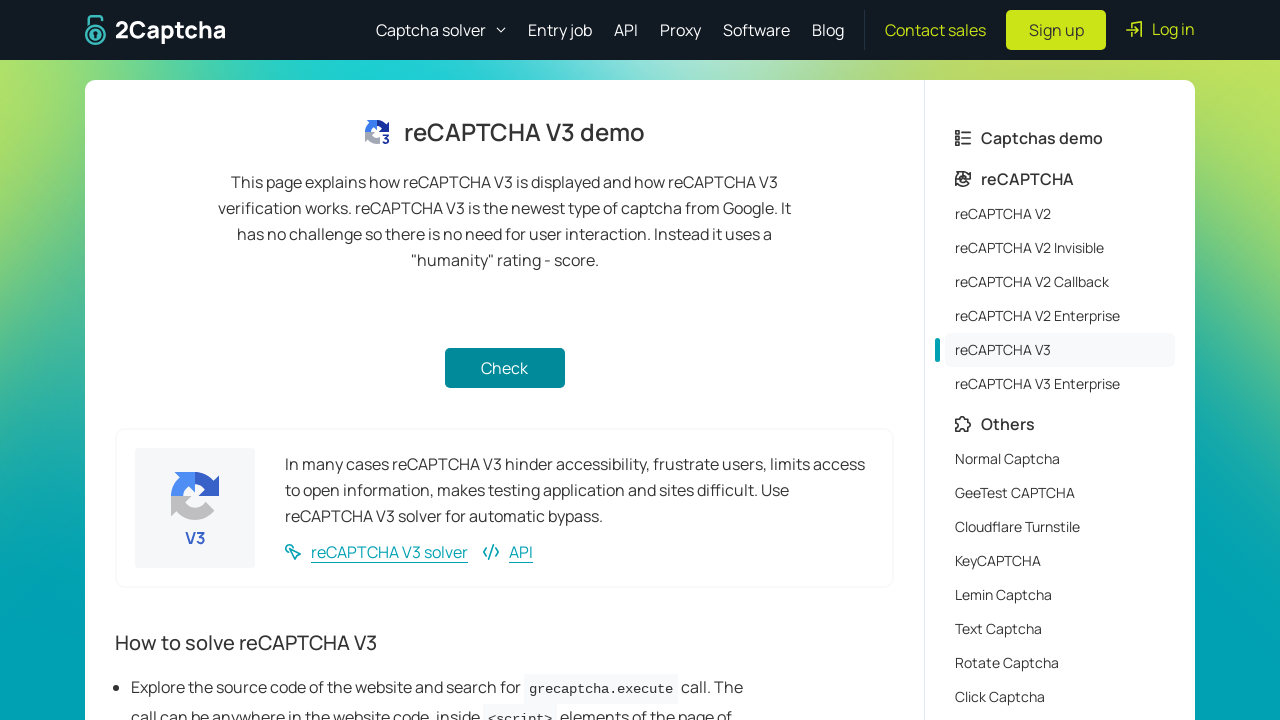

Waited 2 seconds for form response
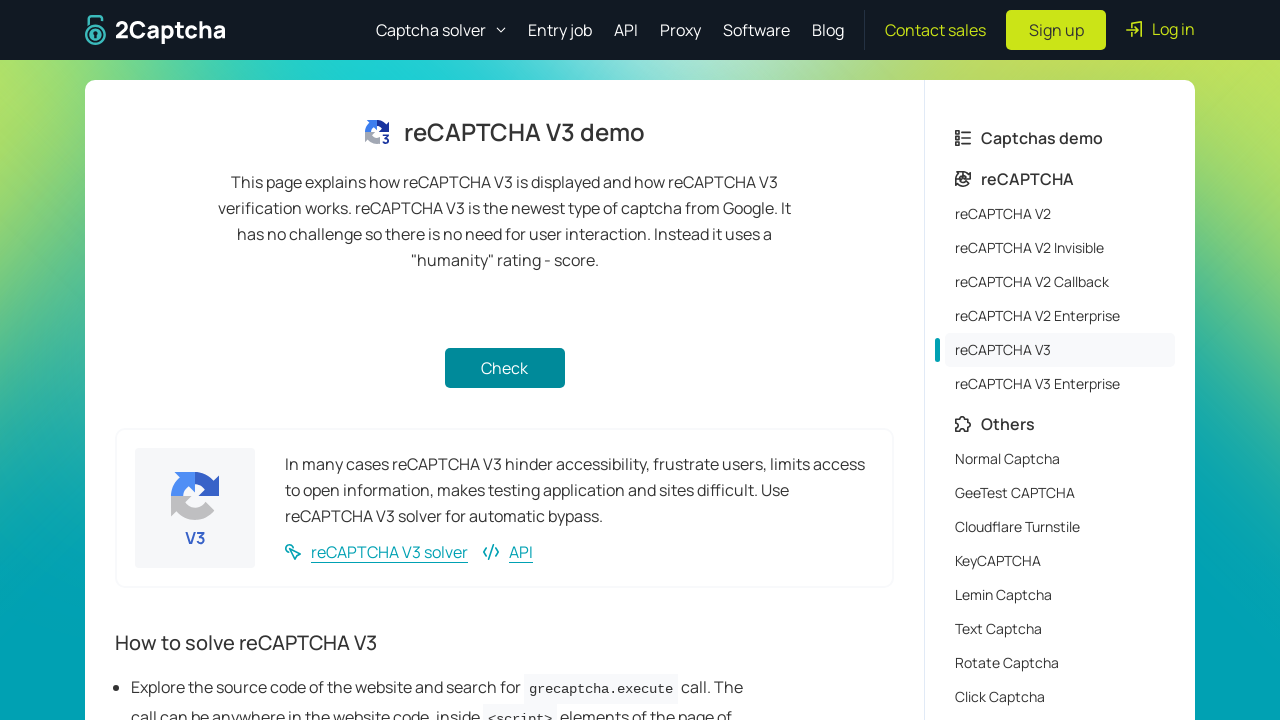

Clicked submit button (iteration 16/20) at (504, 368) on button[type='submit']
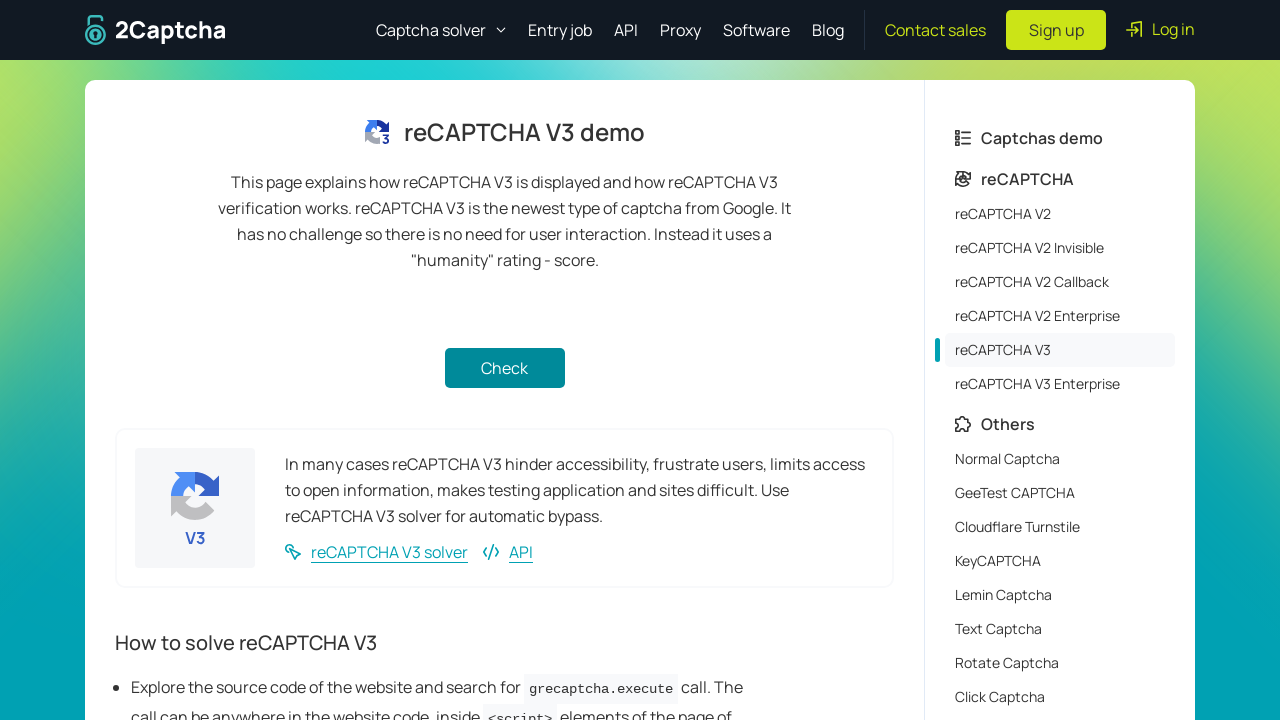

Waited 2 seconds for form response
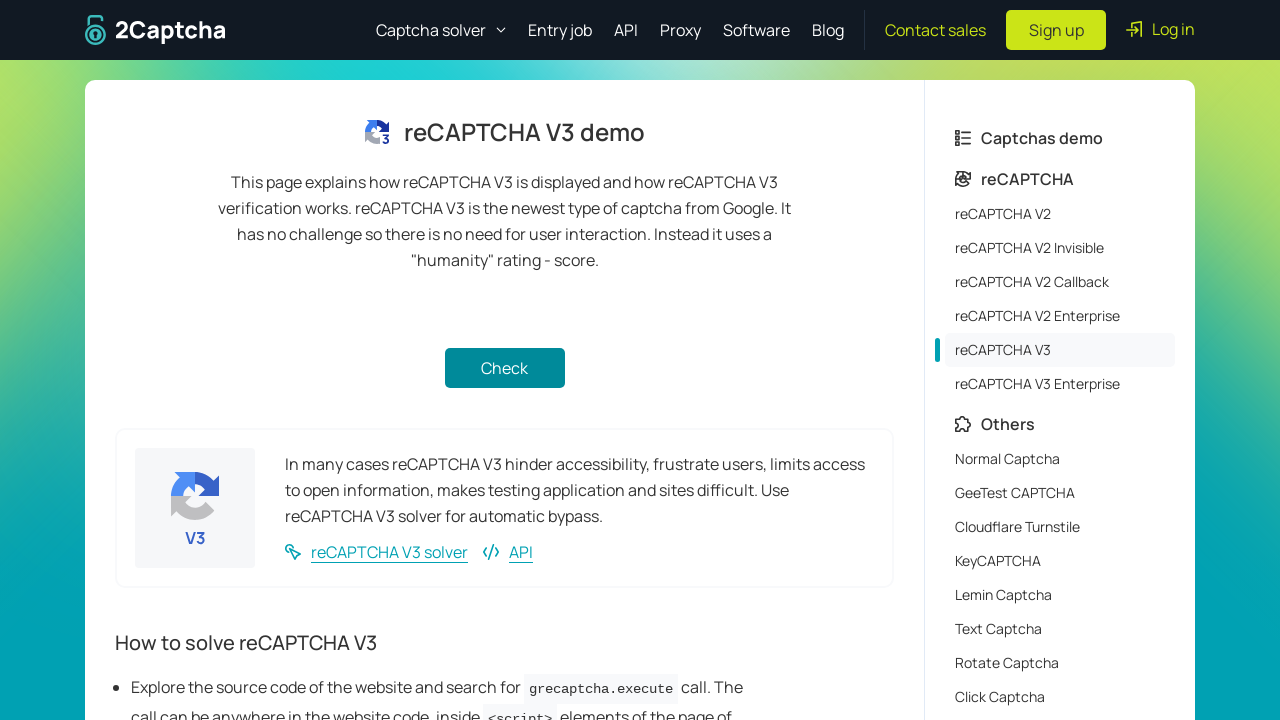

Clicked submit button (iteration 17/20) at (504, 368) on button[type='submit']
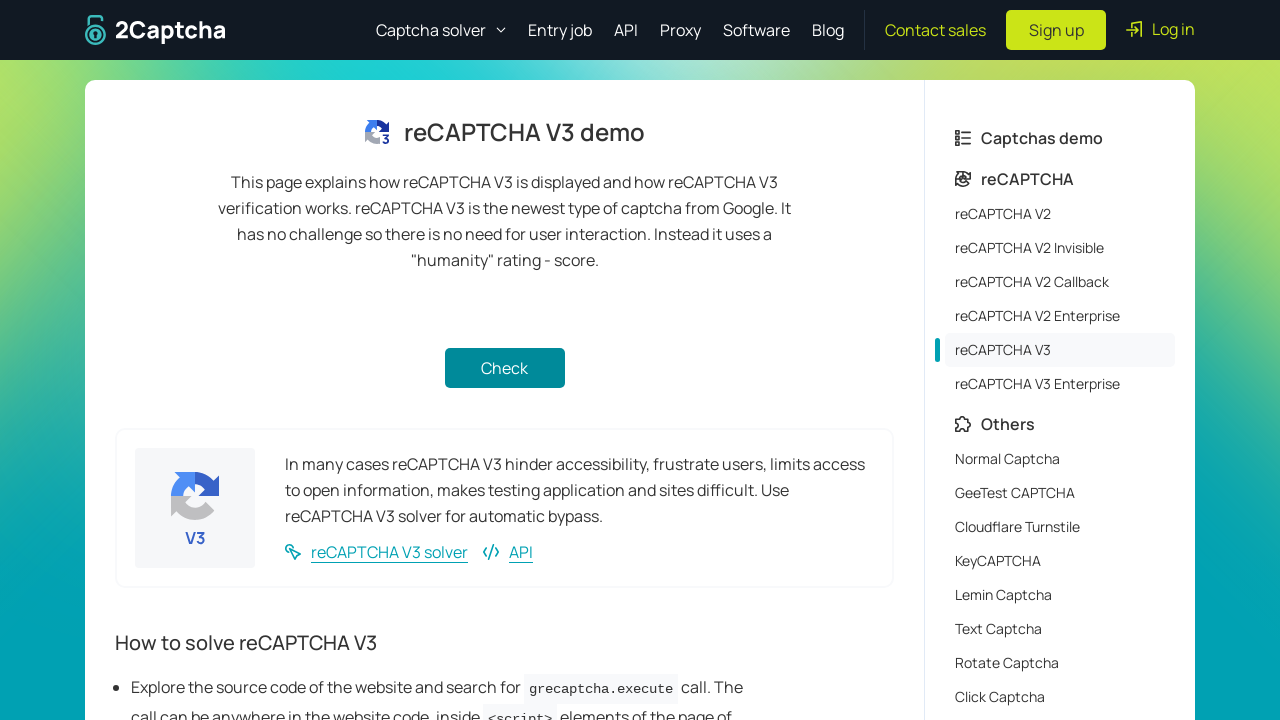

Waited 2 seconds for form response
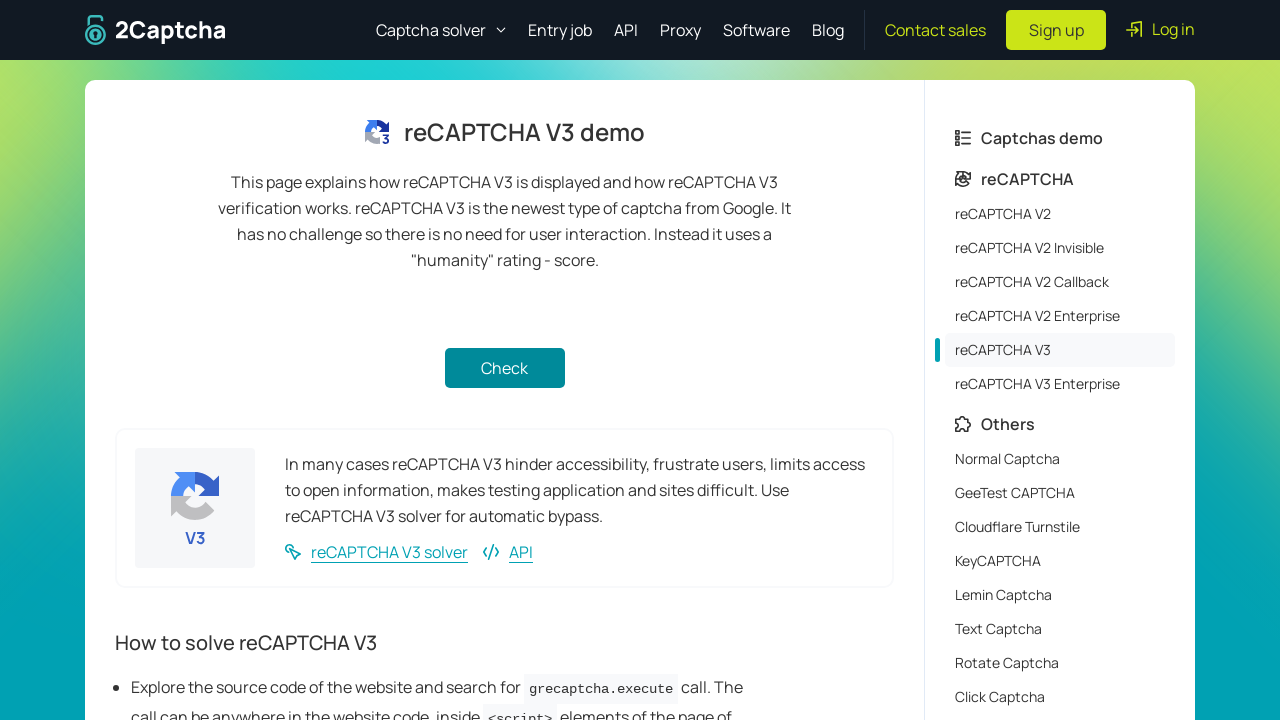

Clicked submit button (iteration 18/20) at (504, 368) on button[type='submit']
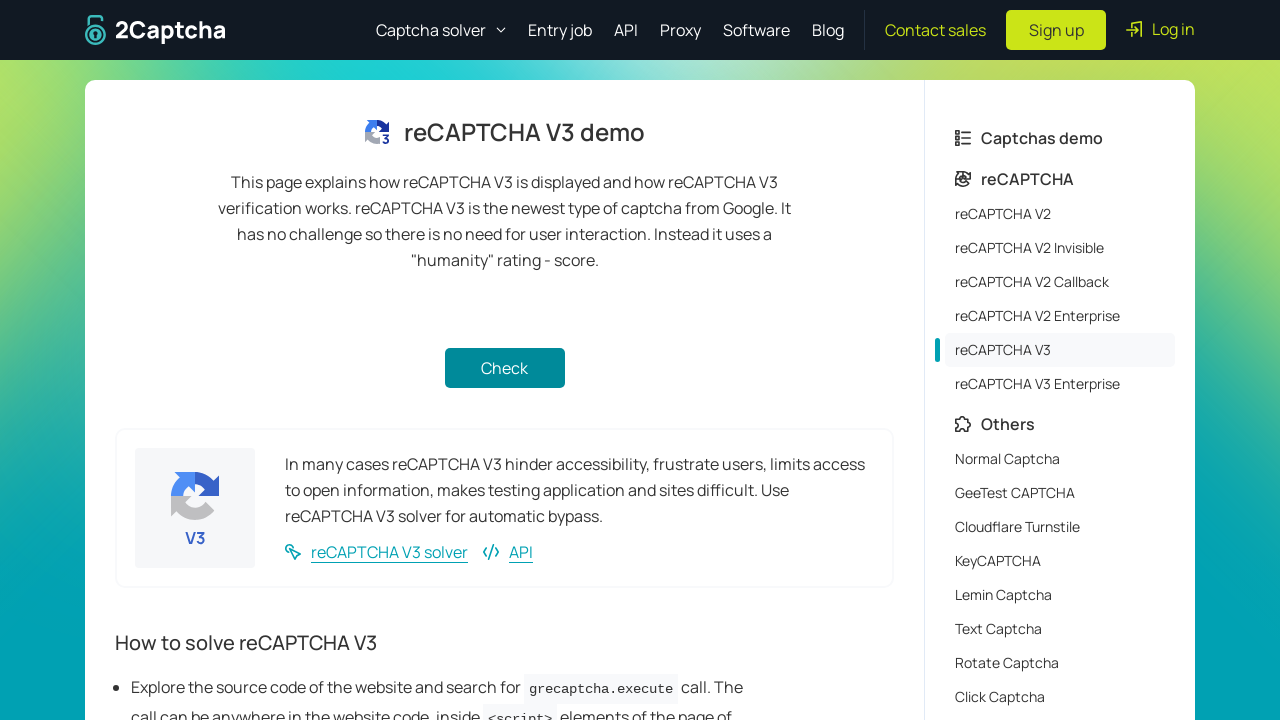

Waited 2 seconds for form response
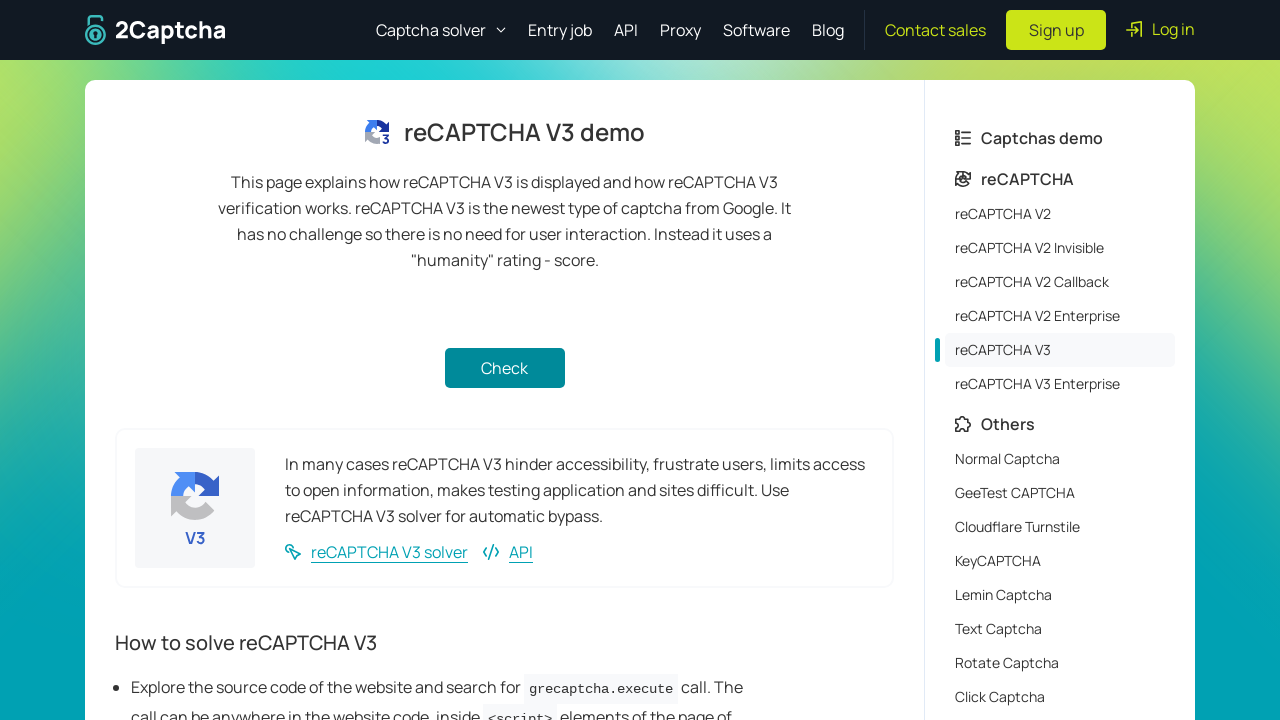

Clicked submit button (iteration 19/20) at (504, 368) on button[type='submit']
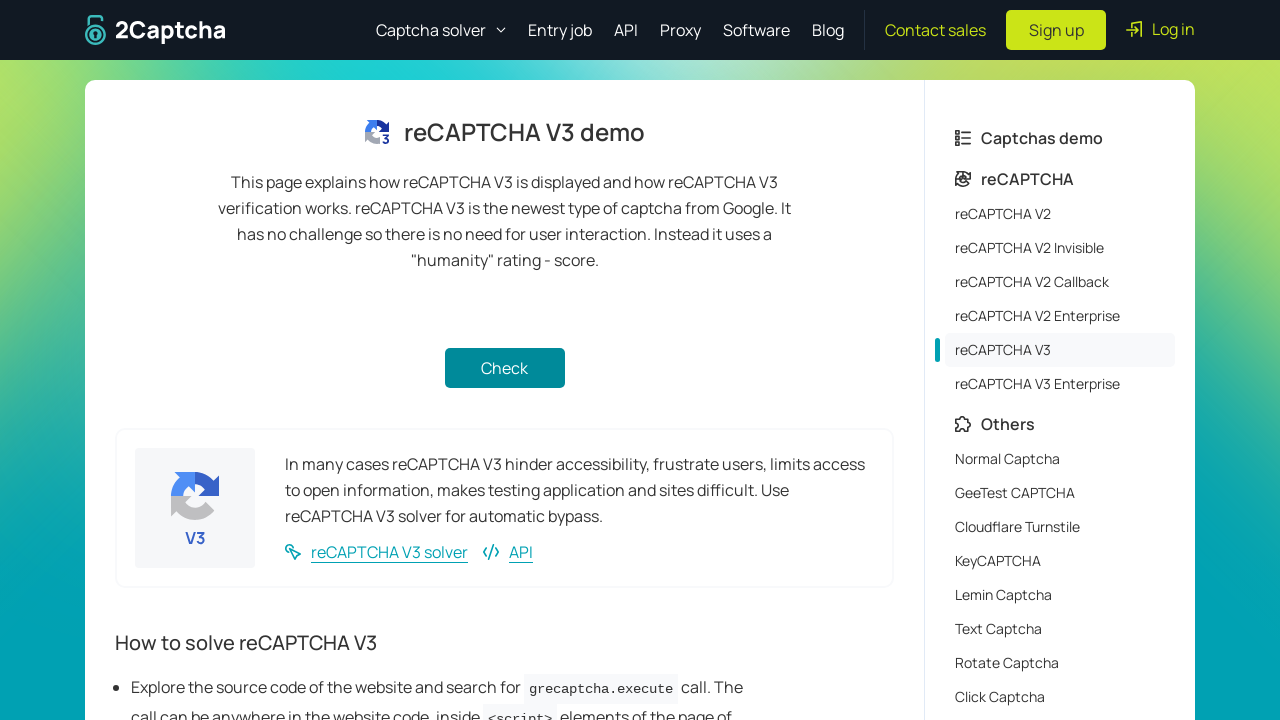

Waited 2 seconds for form response
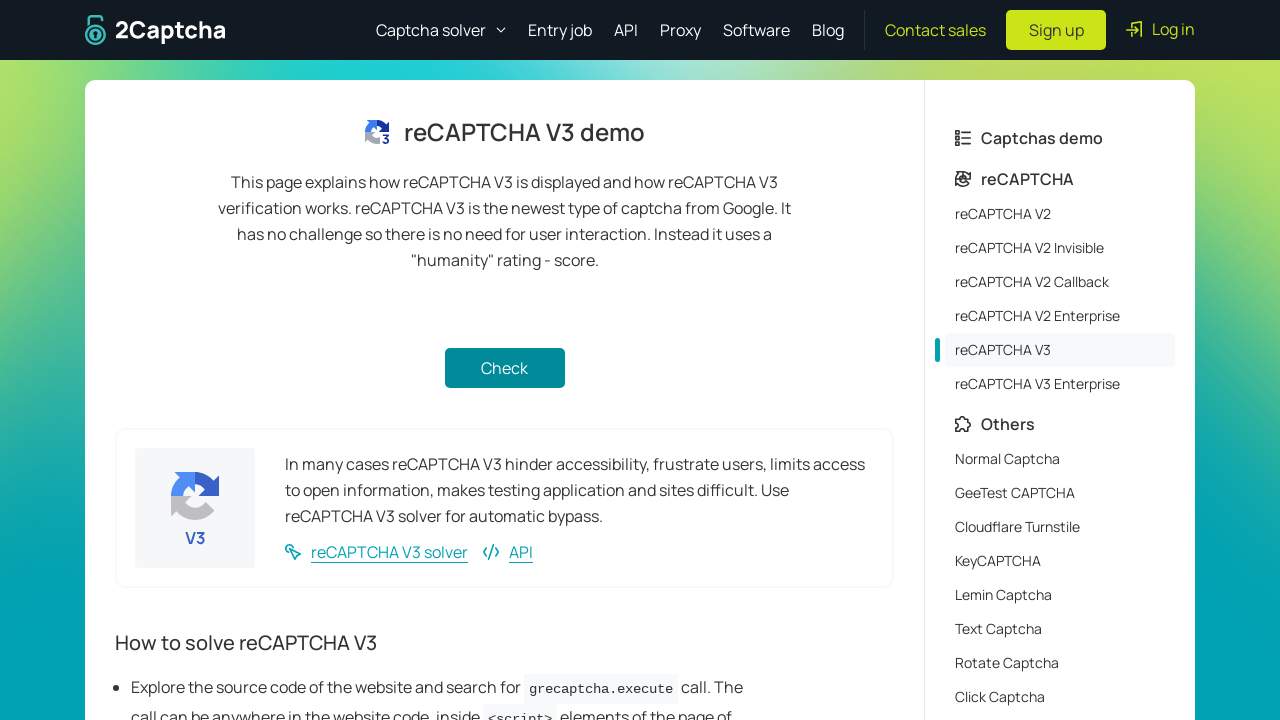

Clicked submit button (iteration 20/20) at (504, 368) on button[type='submit']
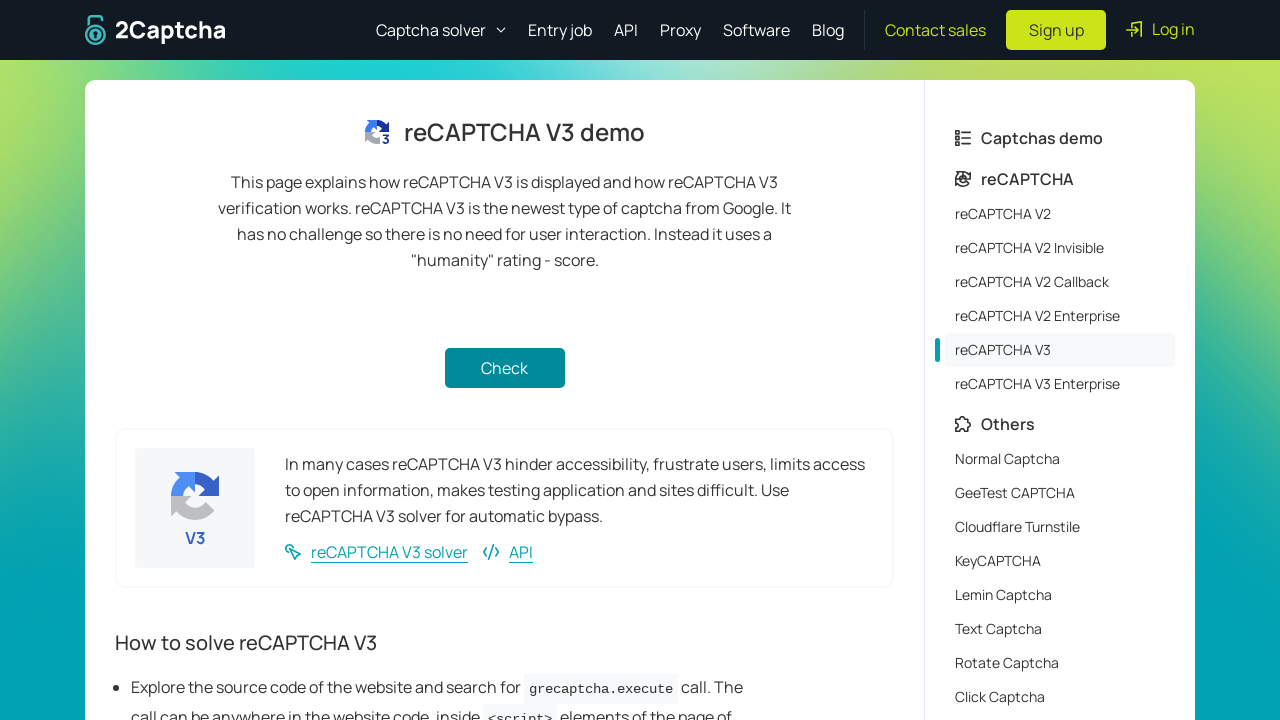

Waited 2 seconds for form response
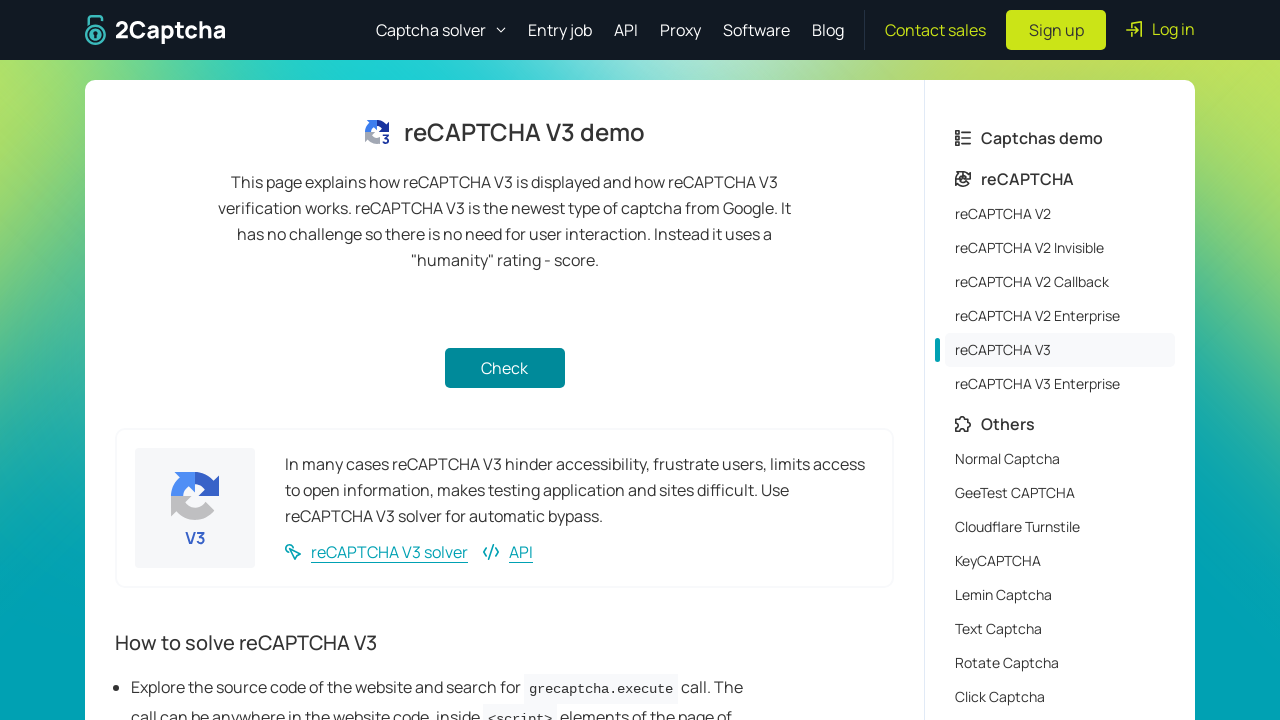

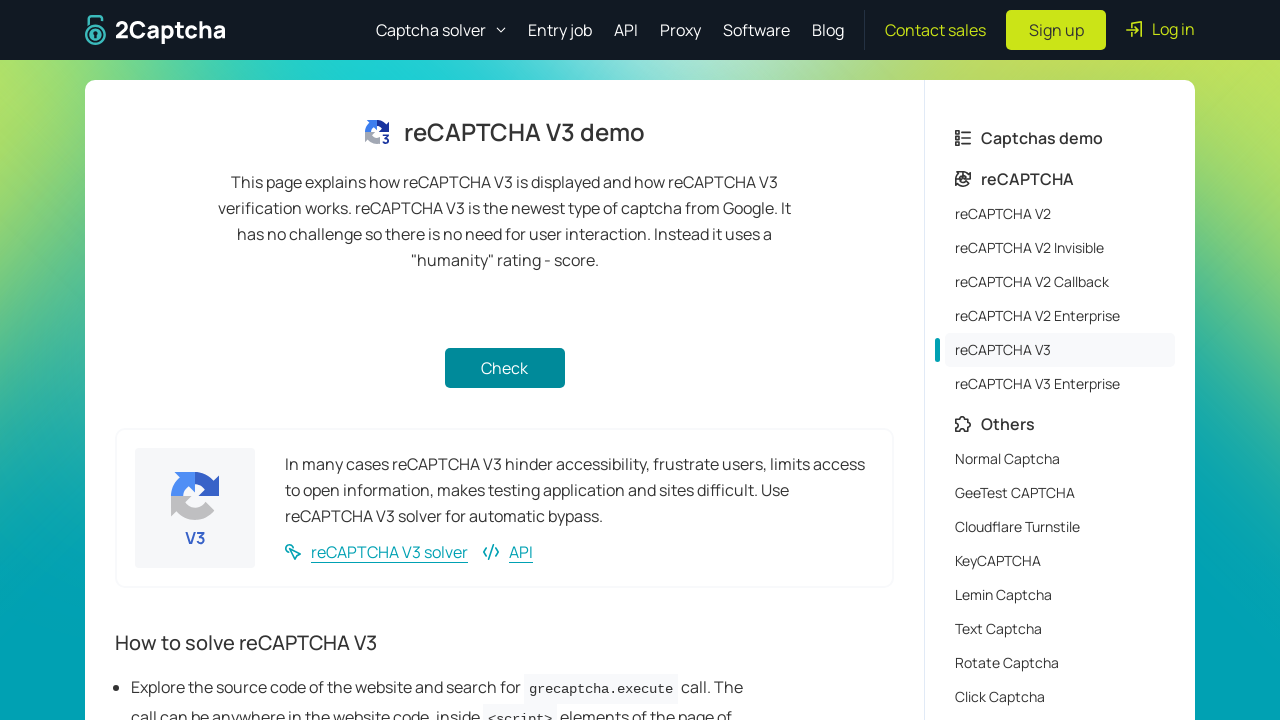